Tests scrolling down a high page using mouse wheel scroll actions until a scroll button element becomes visible at the bottom of the page.

Starting URL: http://www.seleniumui.moderntester.pl/high-site.php

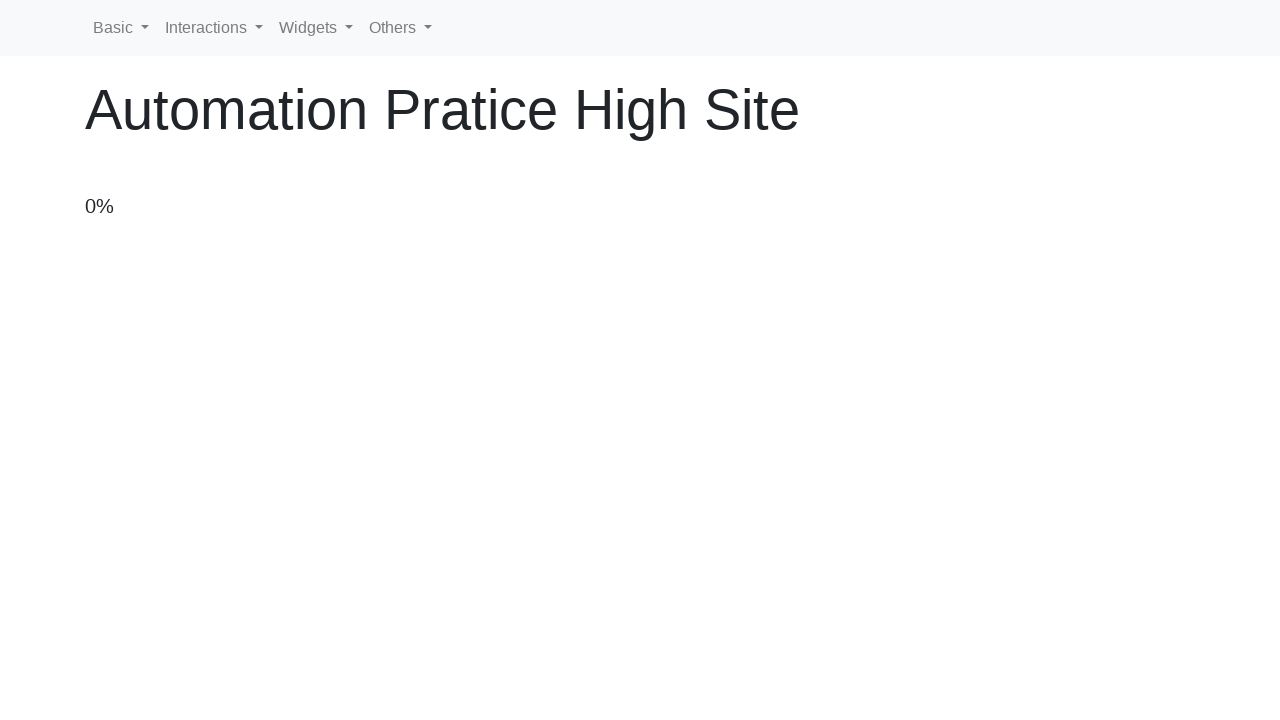

Navigated to high-site.php
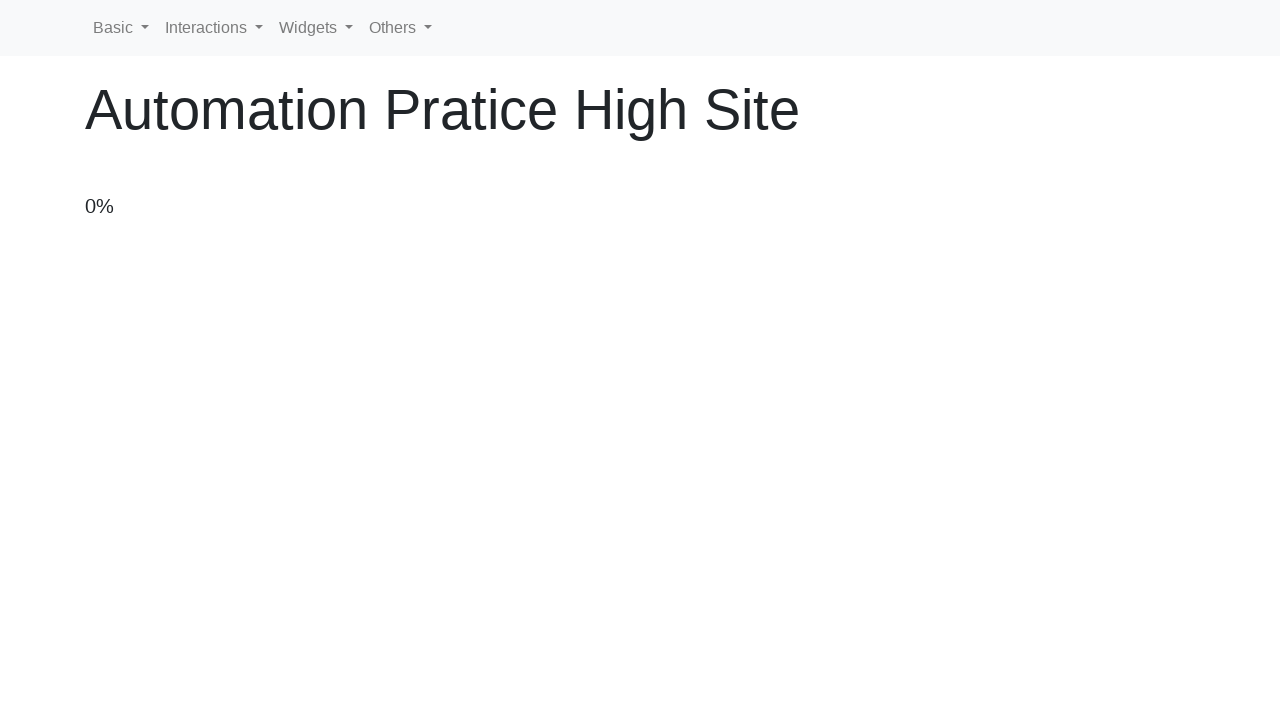

Scrolled down 100 pixels (iteration 1)
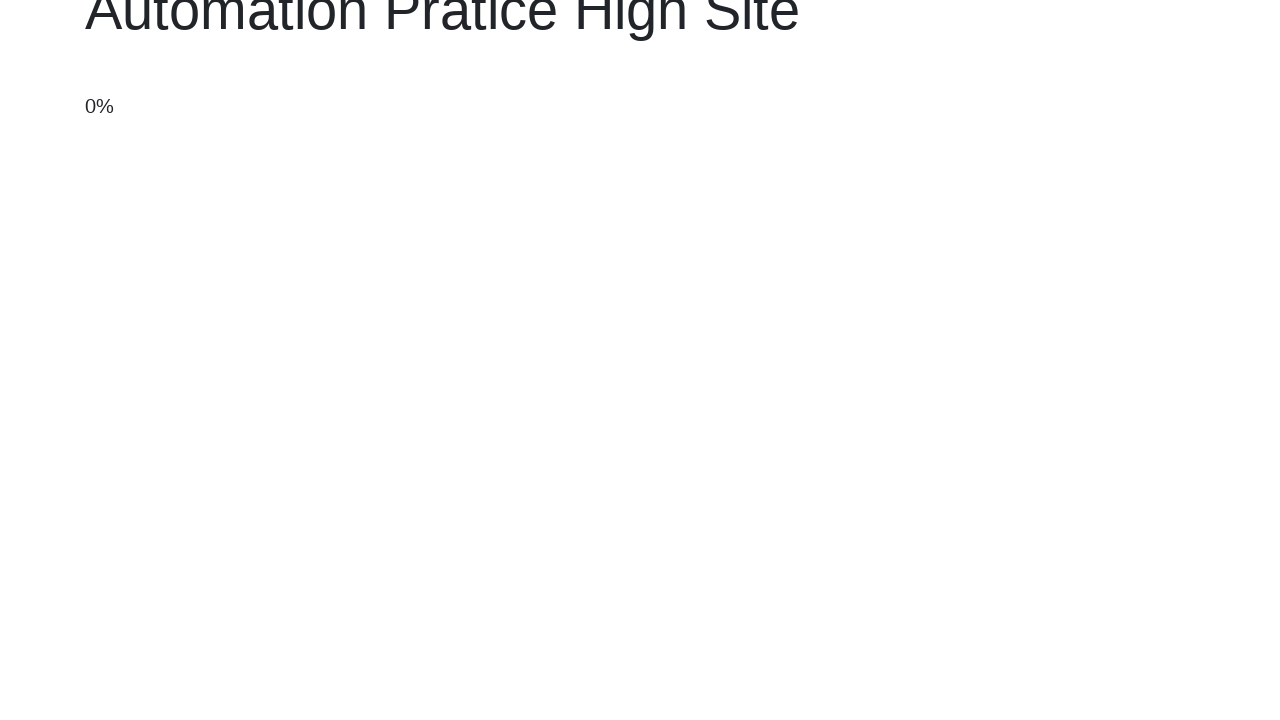

Waited 50ms for page to render
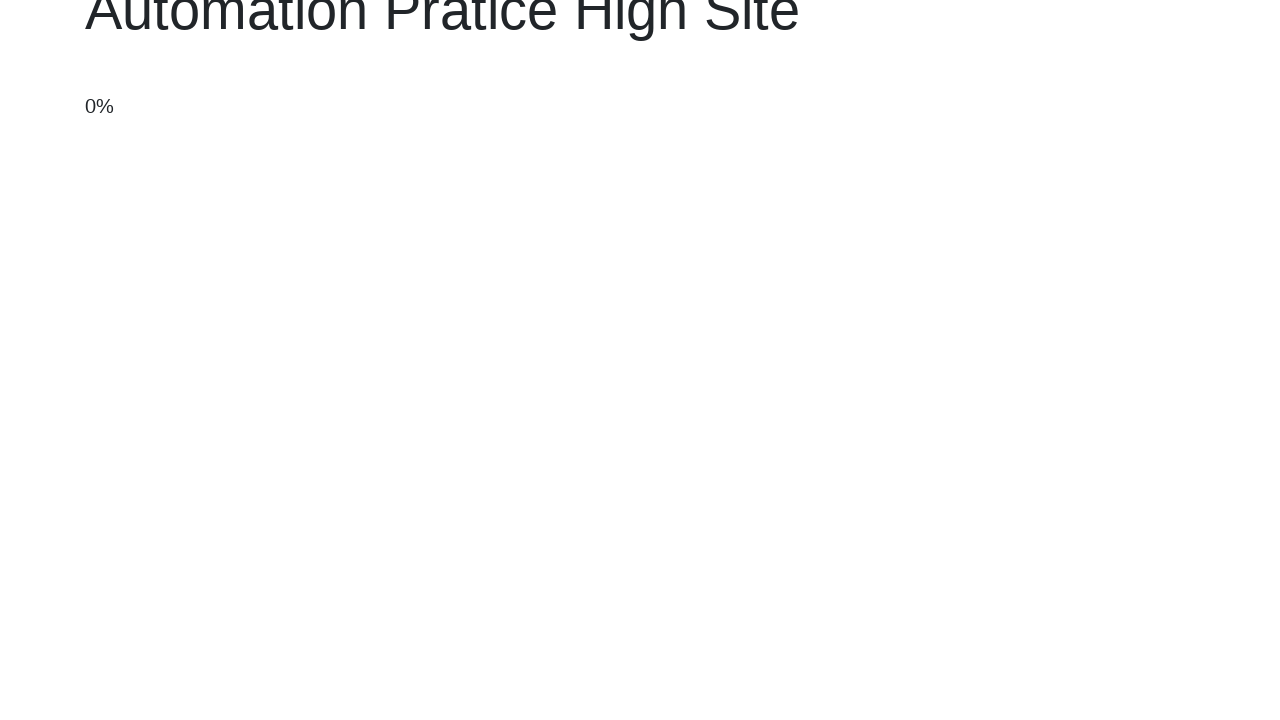

Scrolled down 100 pixels (iteration 2)
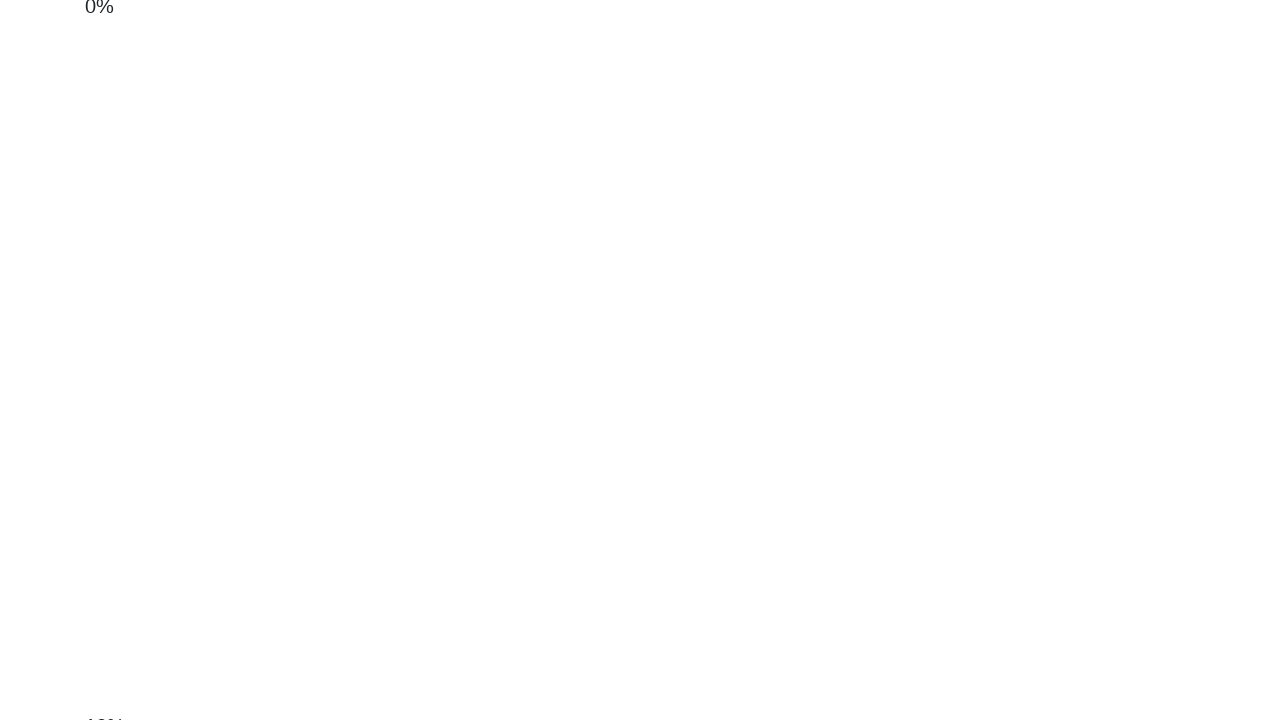

Waited 50ms for page to render
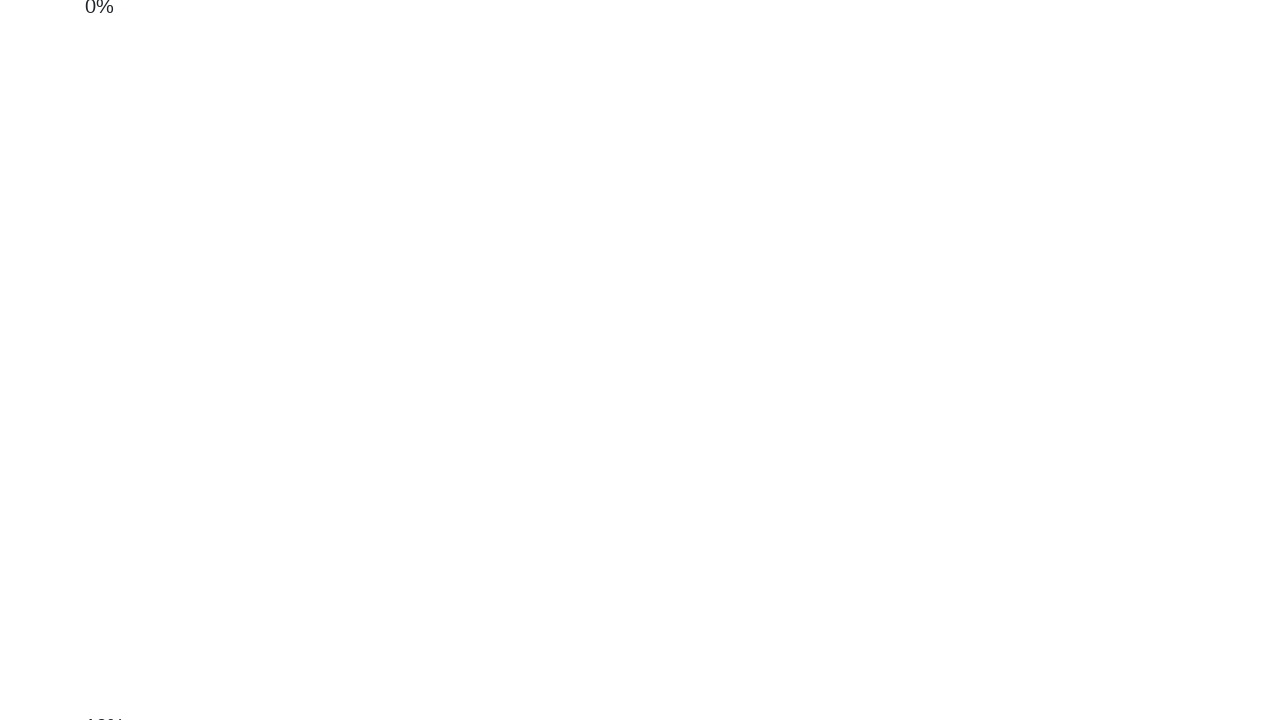

Scrolled down 100 pixels (iteration 3)
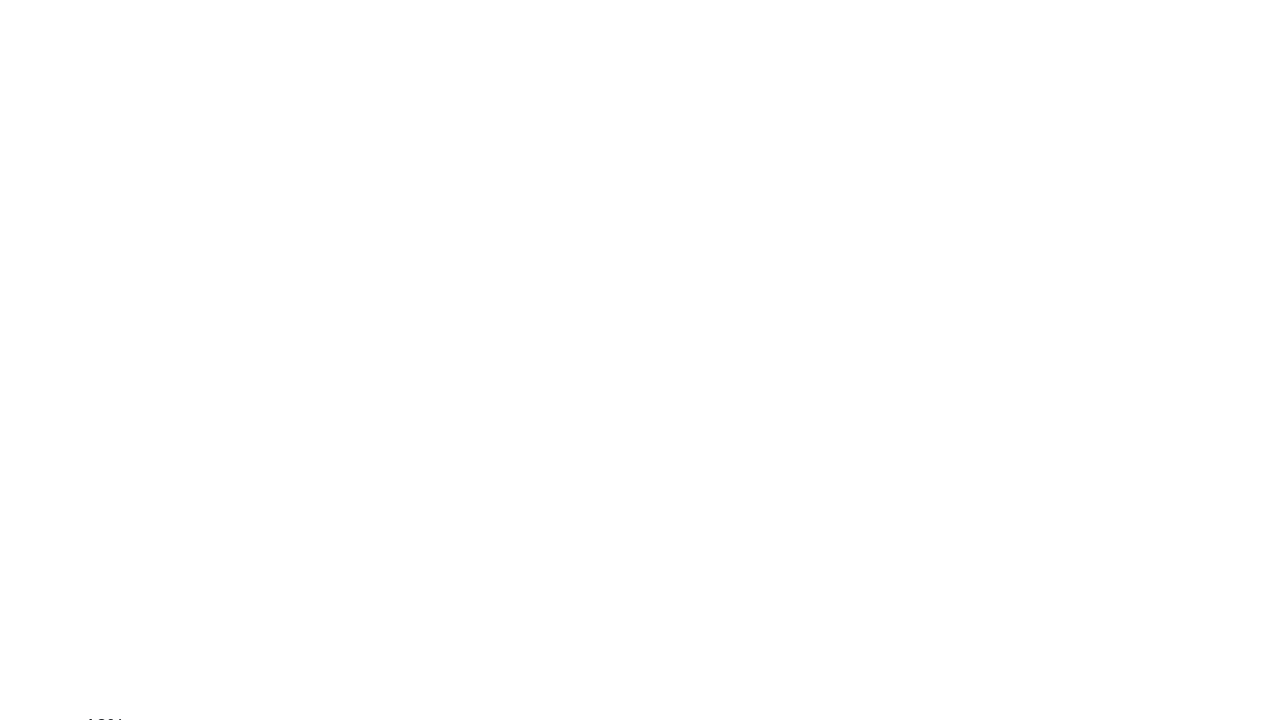

Waited 50ms for page to render
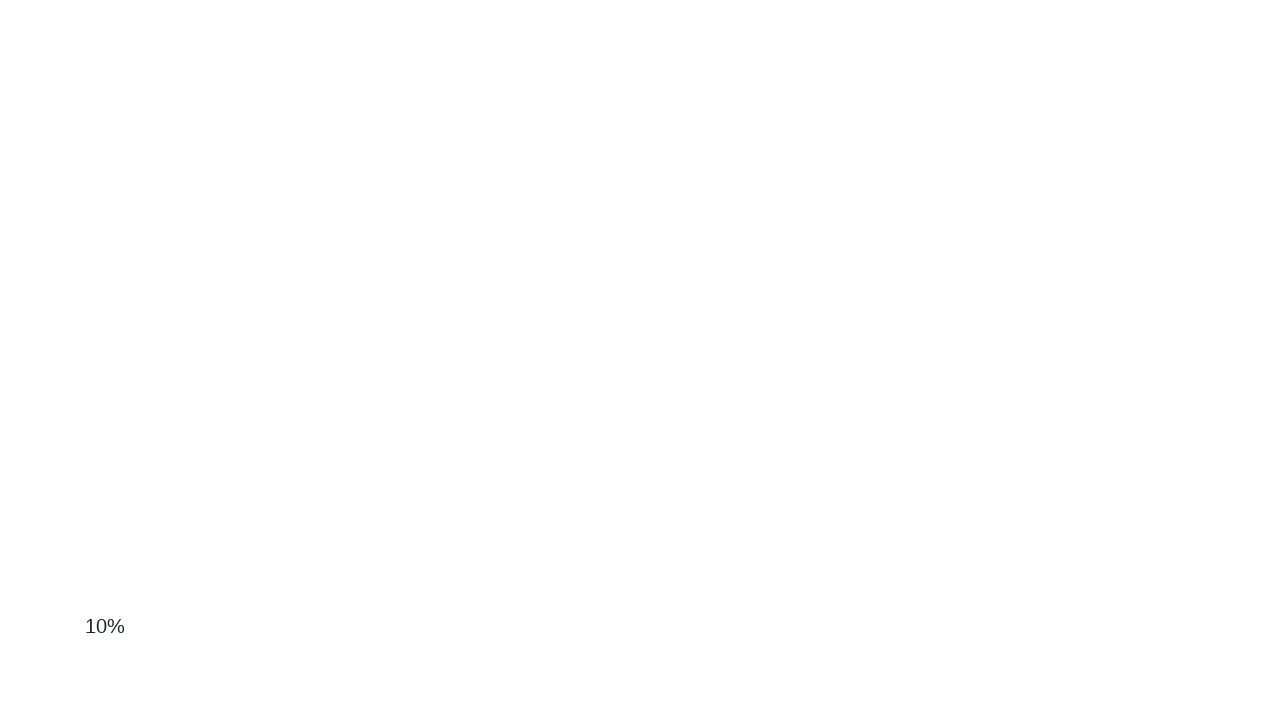

Scrolled down 100 pixels (iteration 4)
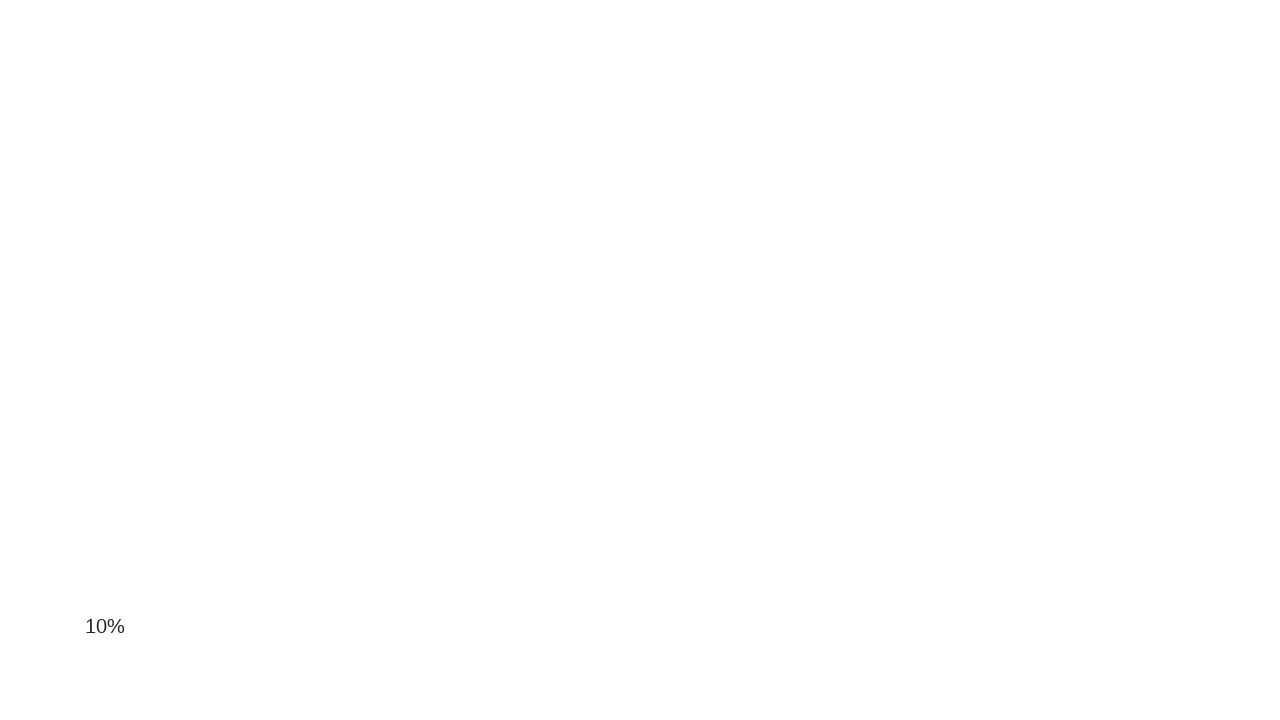

Waited 50ms for page to render
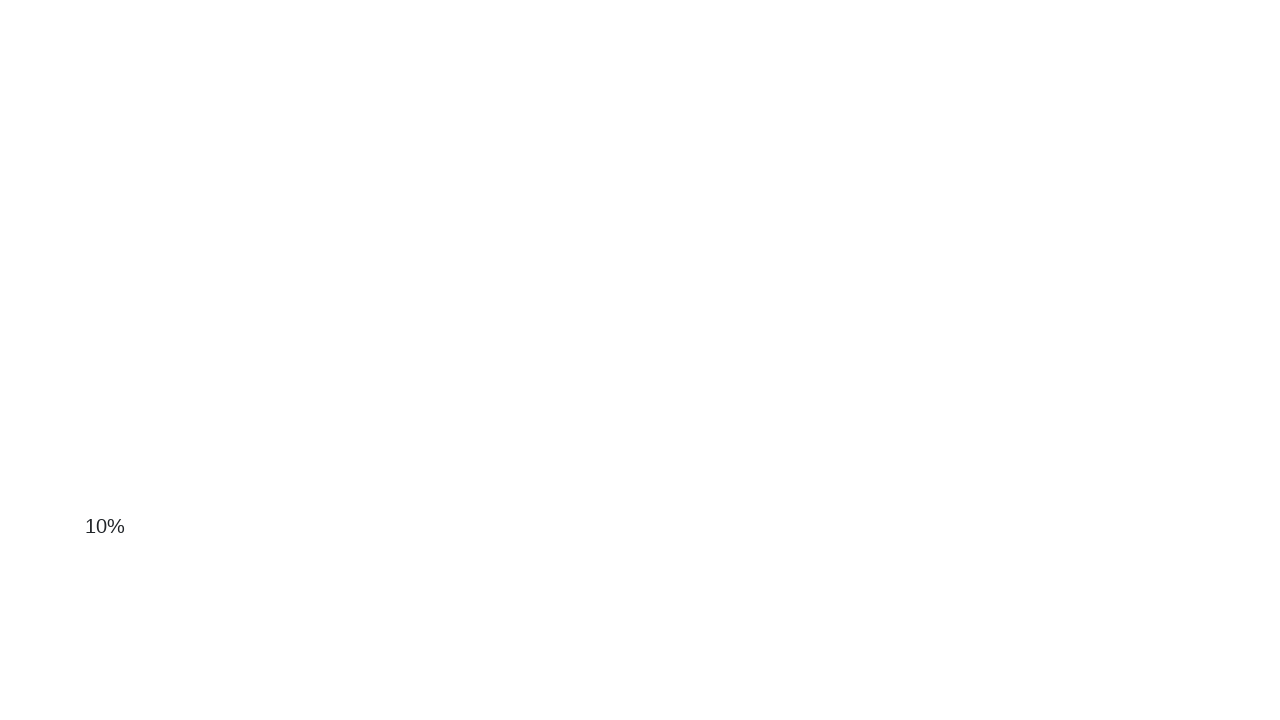

Scrolled down 100 pixels (iteration 5)
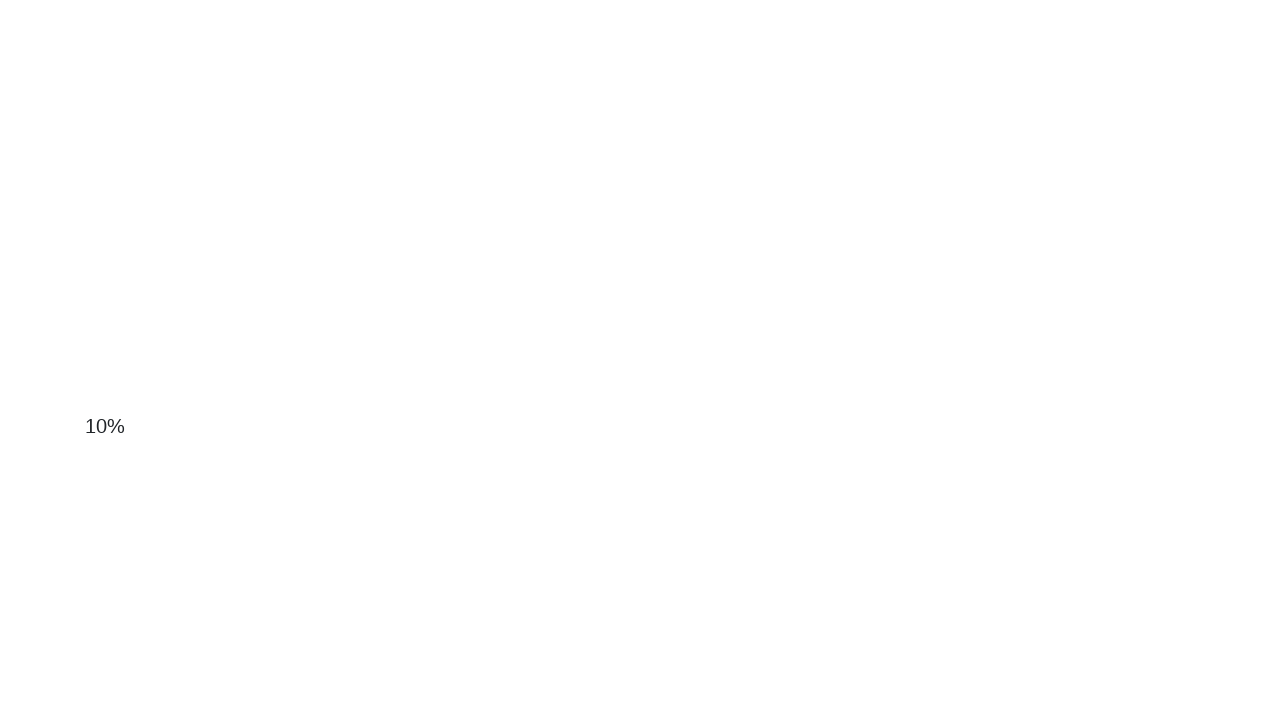

Waited 50ms for page to render
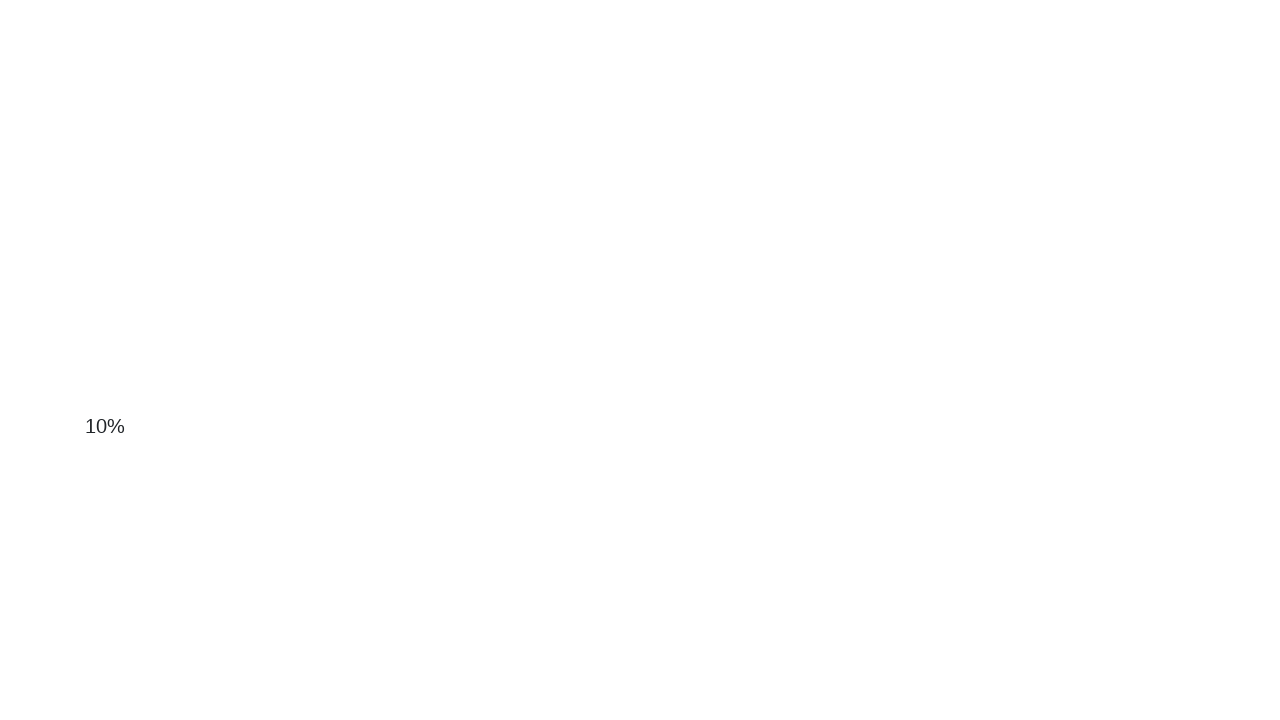

Scrolled down 100 pixels (iteration 6)
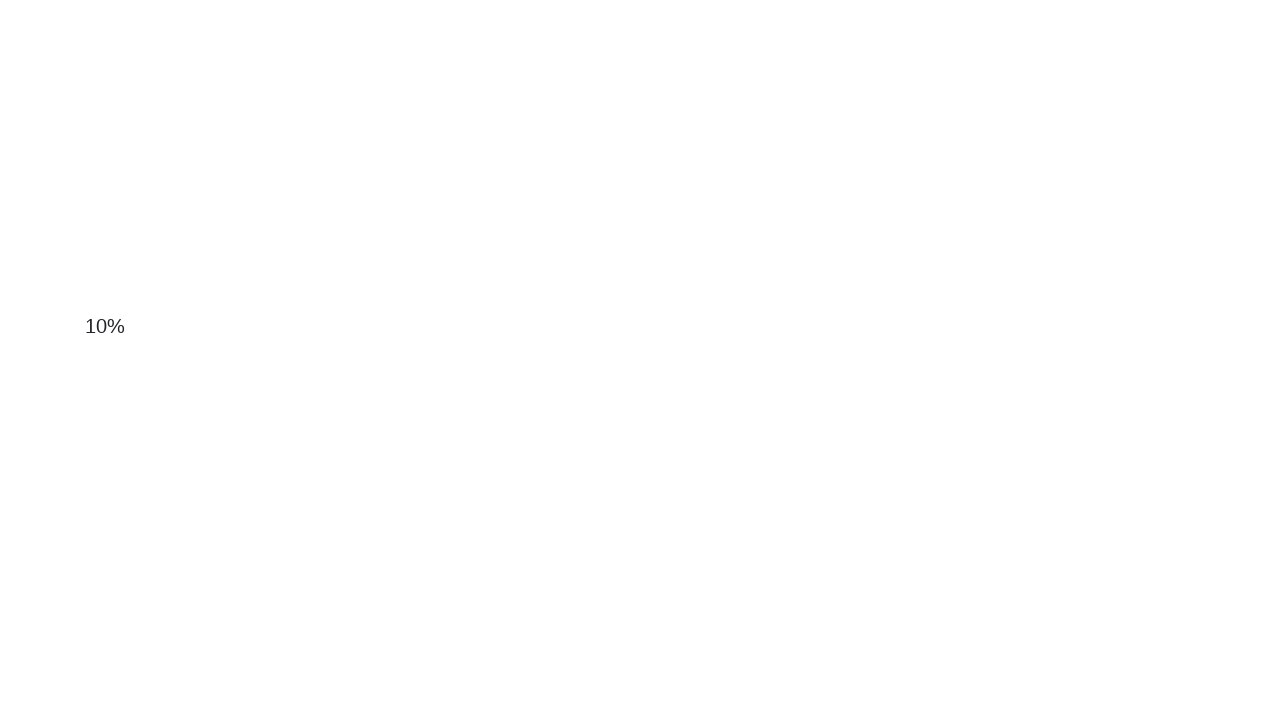

Waited 50ms for page to render
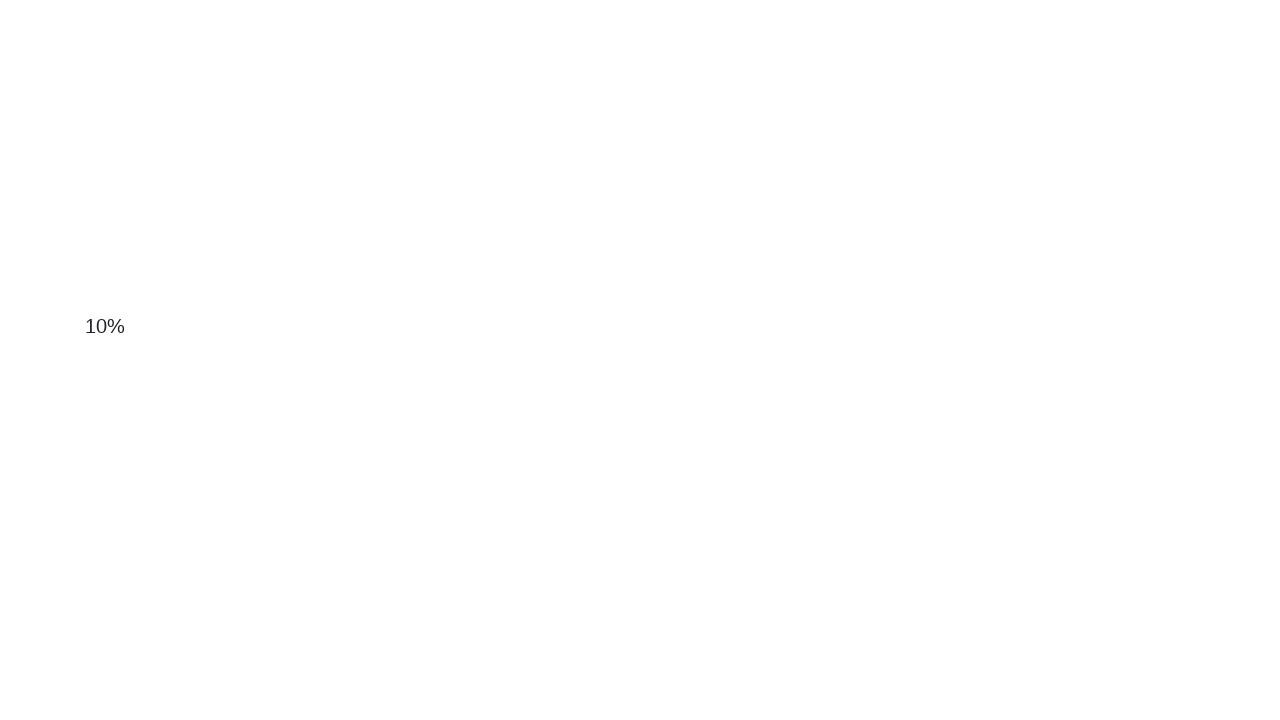

Scrolled down 100 pixels (iteration 7)
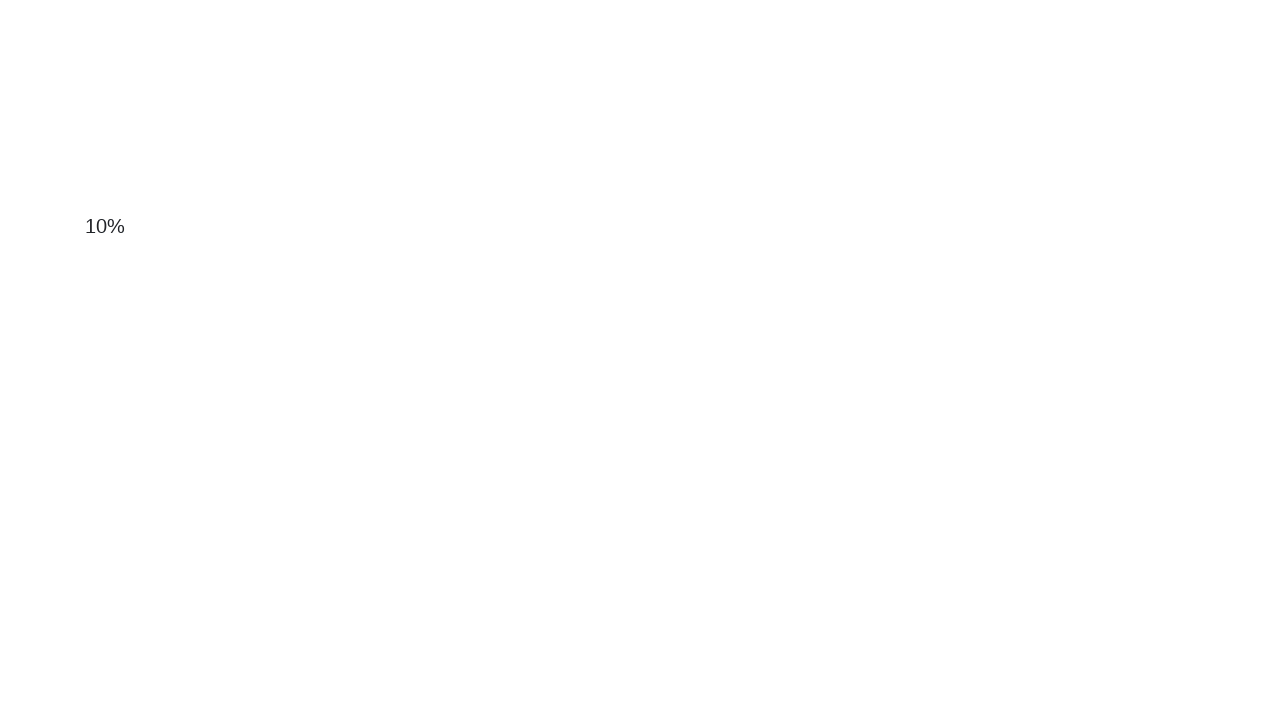

Waited 50ms for page to render
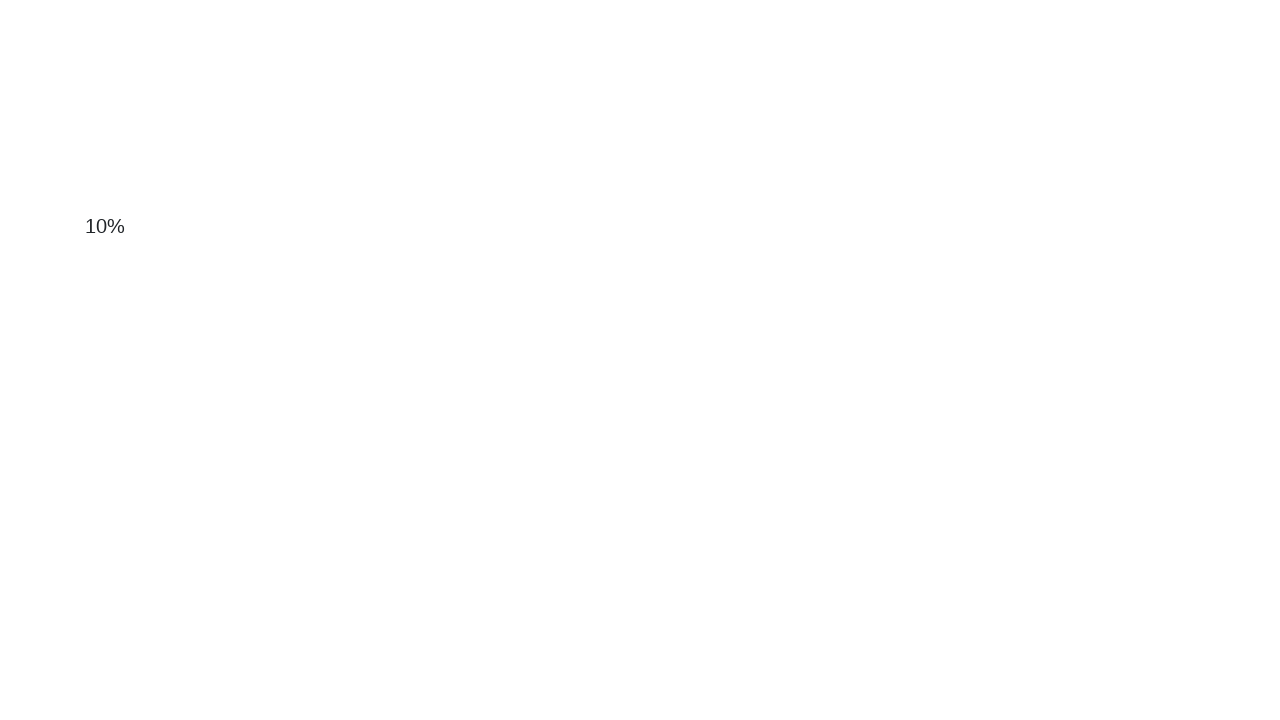

Scrolled down 100 pixels (iteration 8)
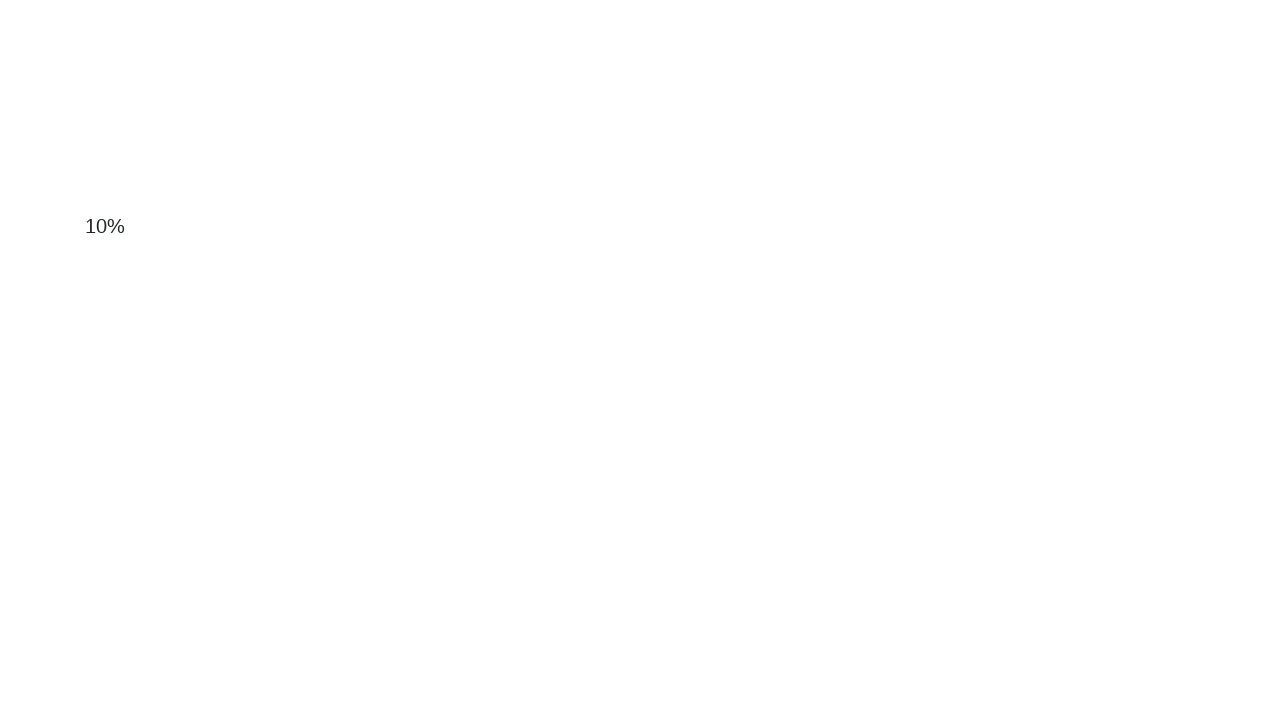

Waited 50ms for page to render
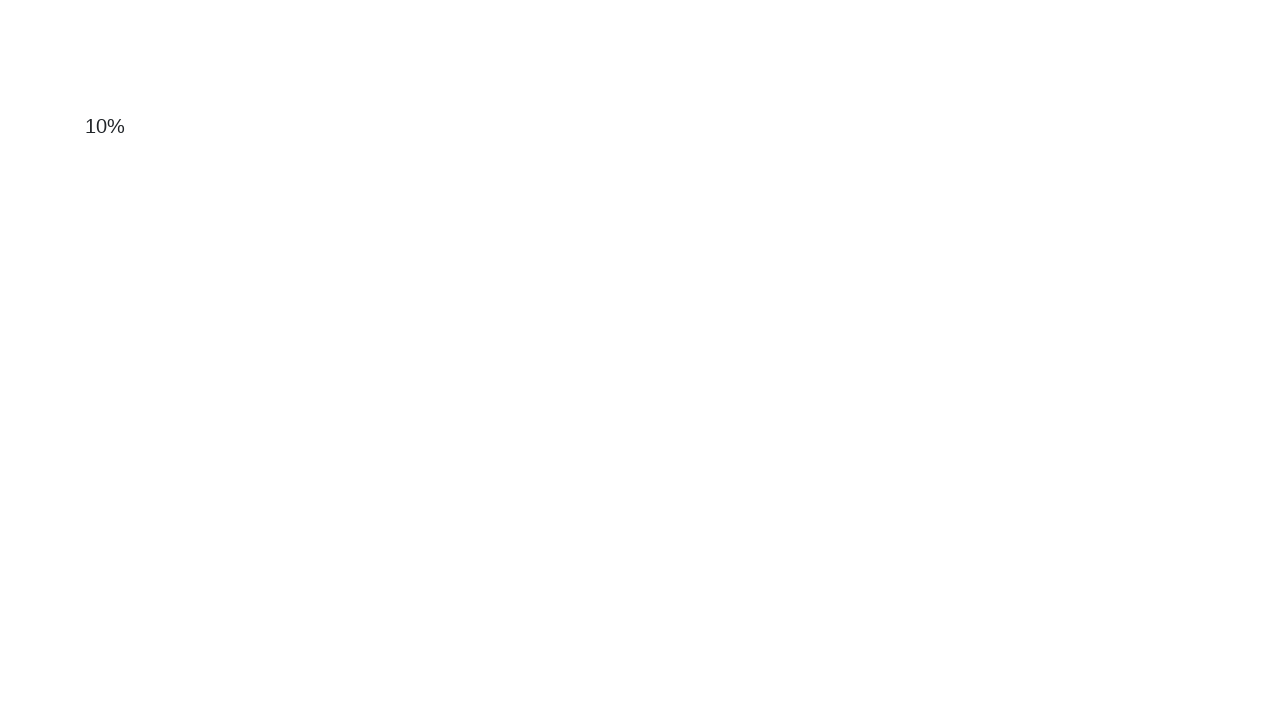

Scrolled down 100 pixels (iteration 9)
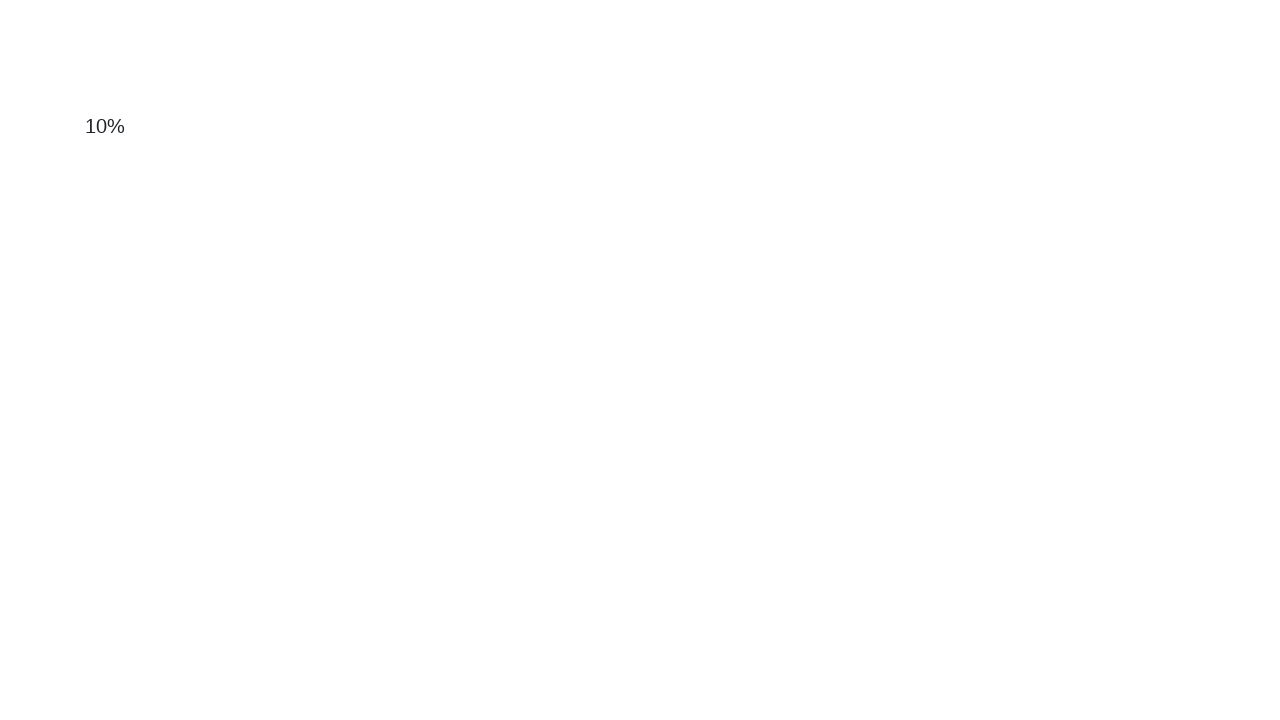

Waited 50ms for page to render
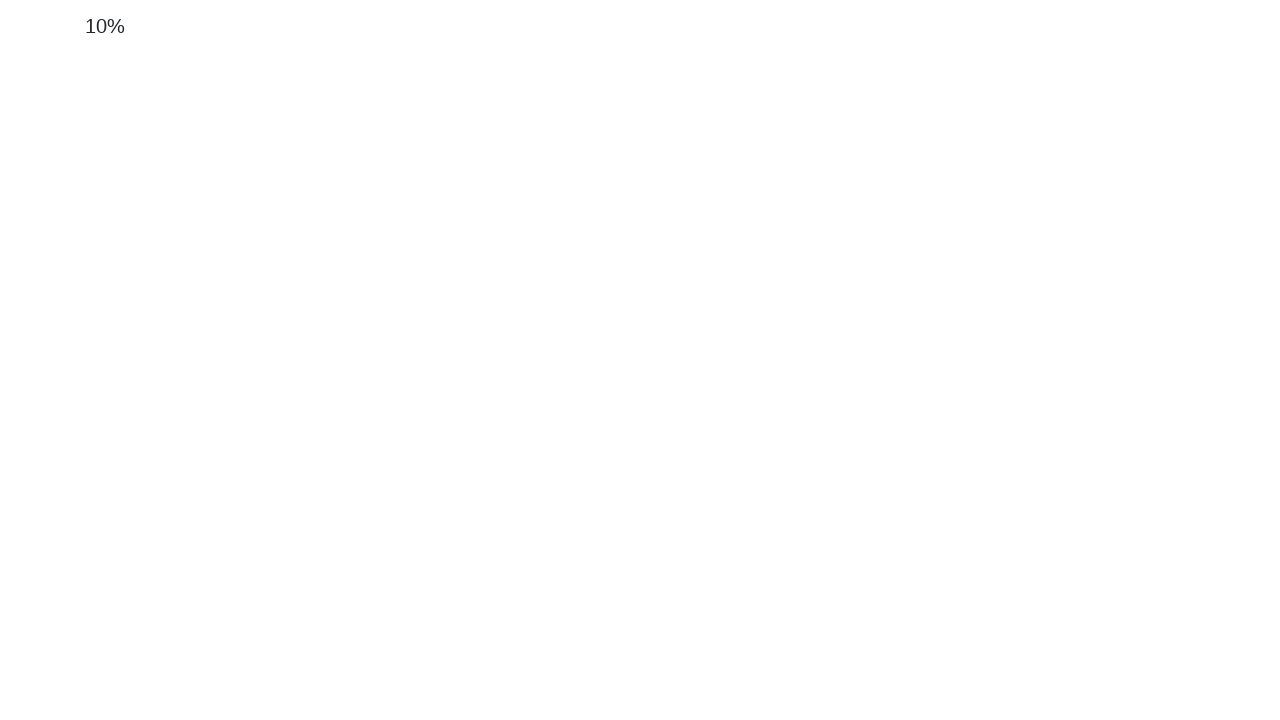

Scrolled down 100 pixels (iteration 10)
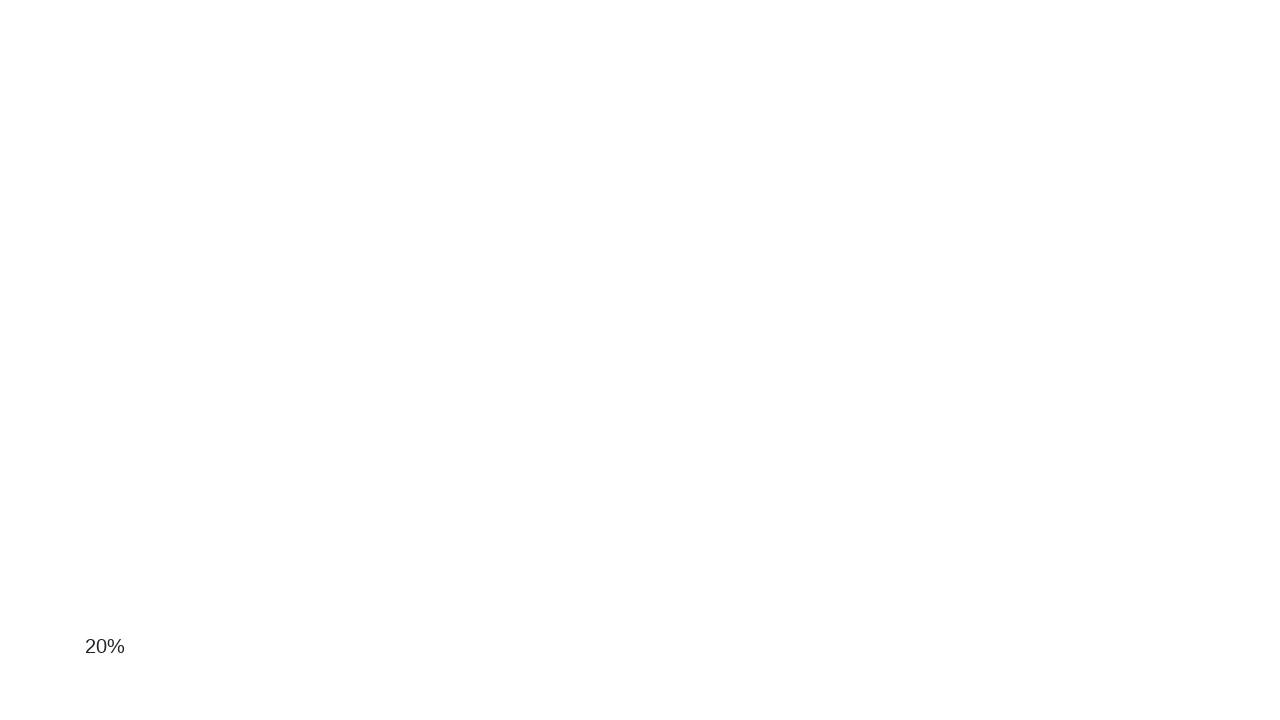

Waited 50ms for page to render
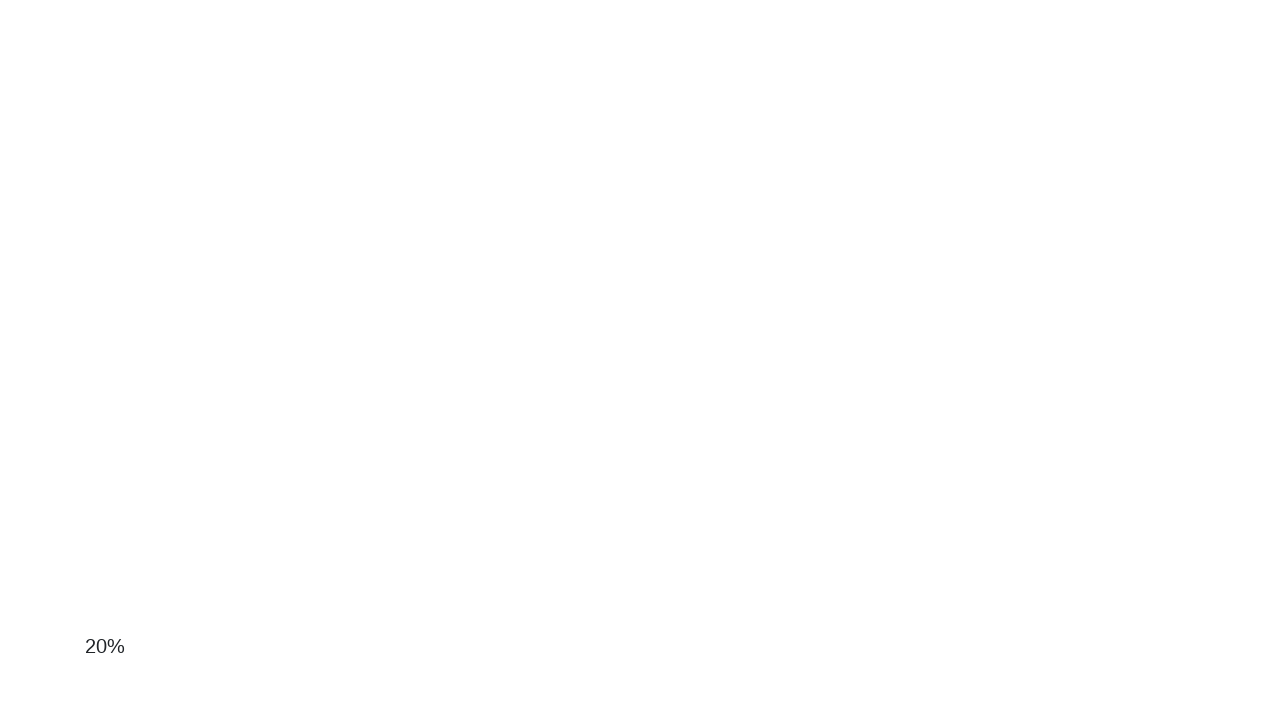

Scrolled down 100 pixels (iteration 11)
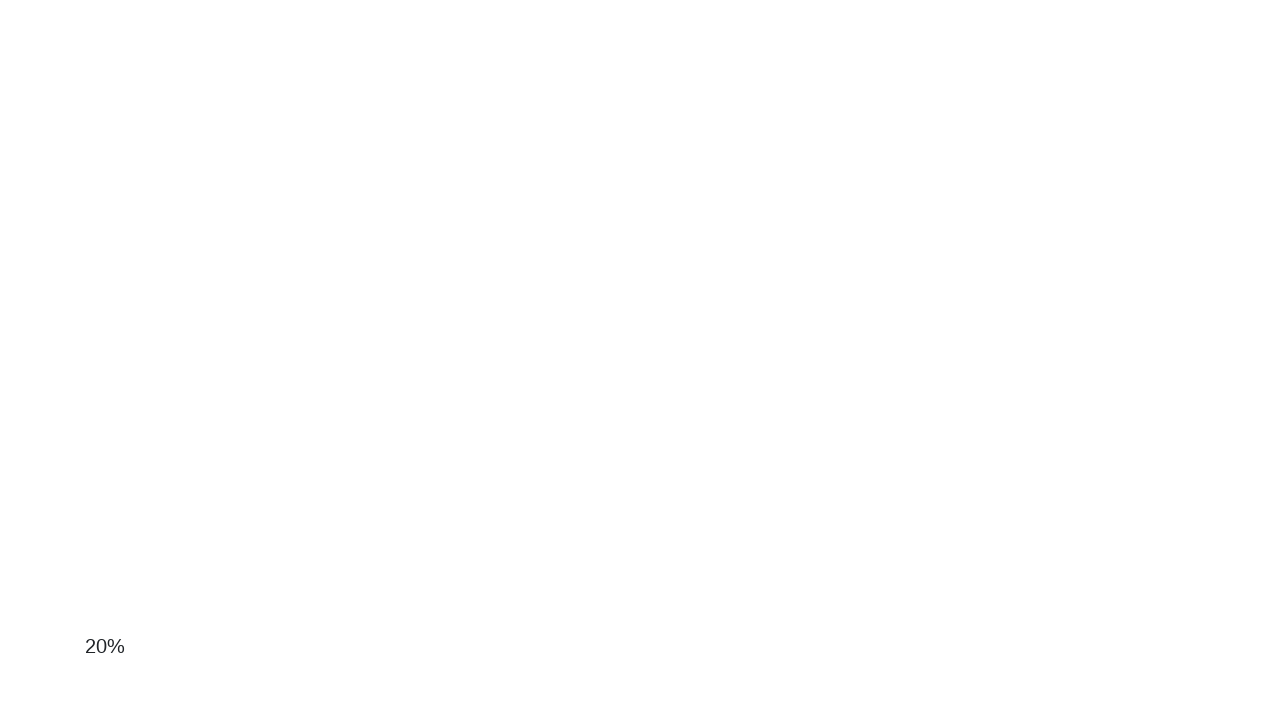

Waited 50ms for page to render
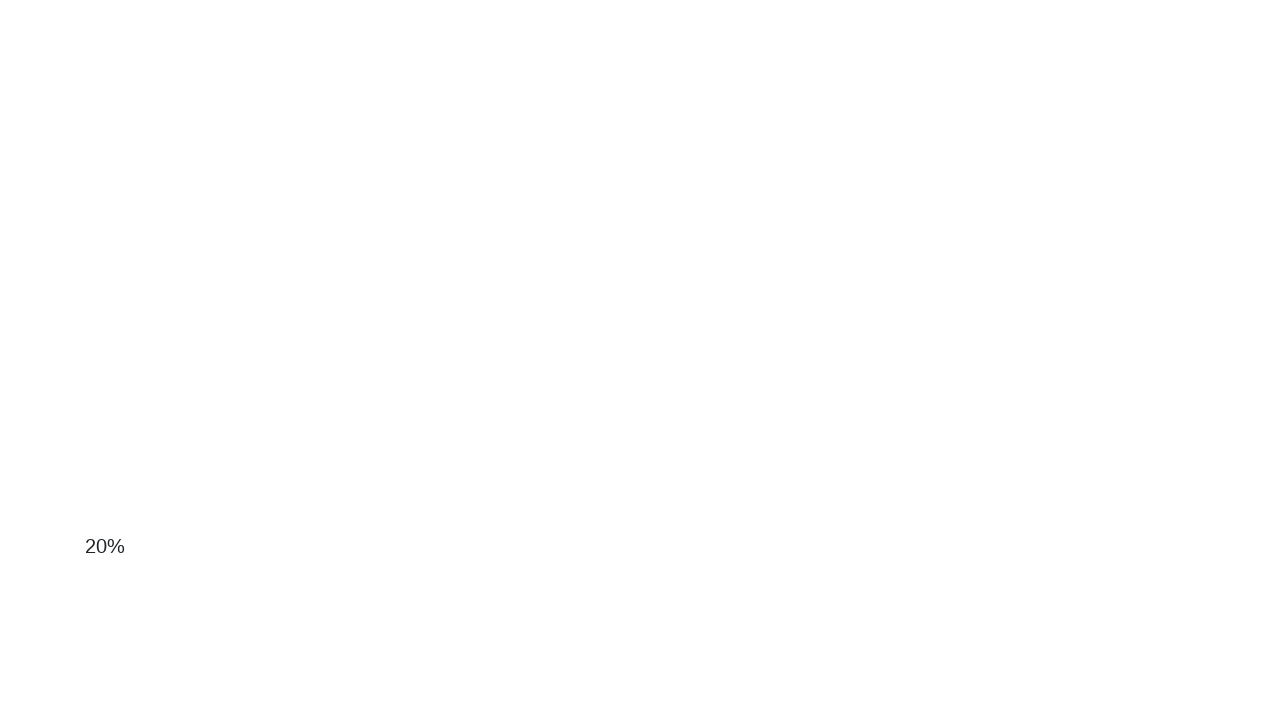

Scrolled down 100 pixels (iteration 12)
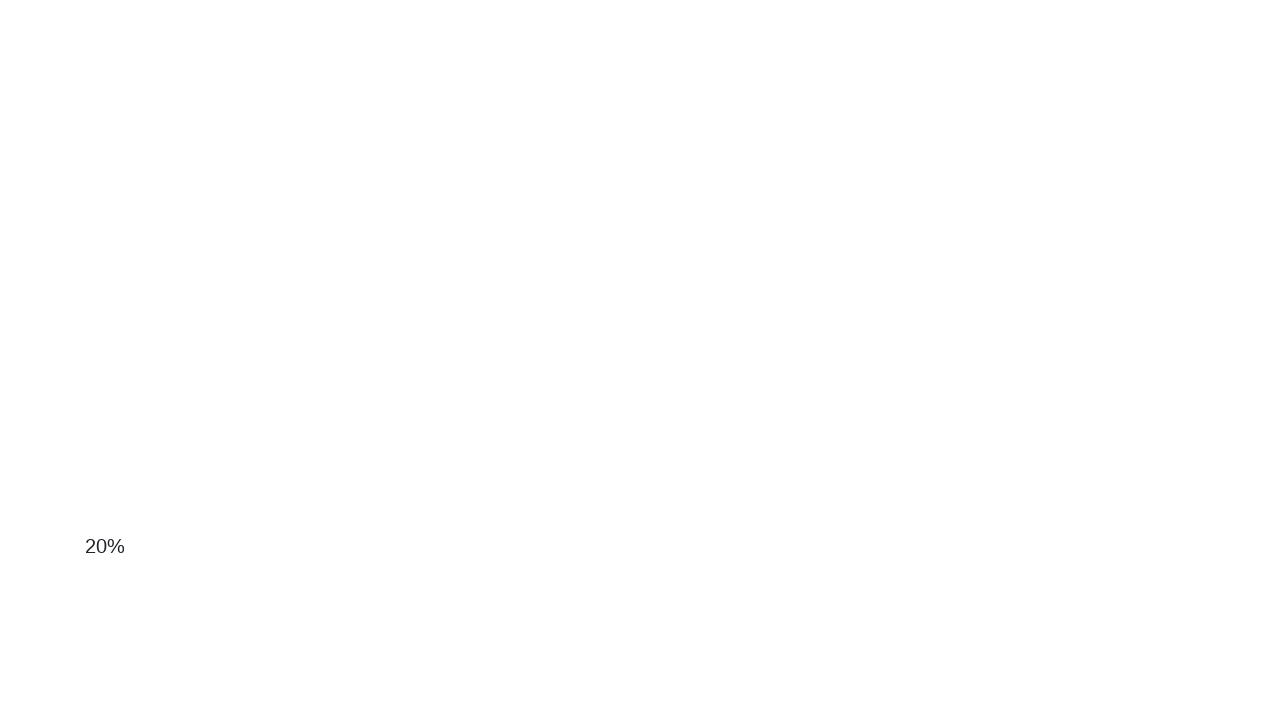

Waited 50ms for page to render
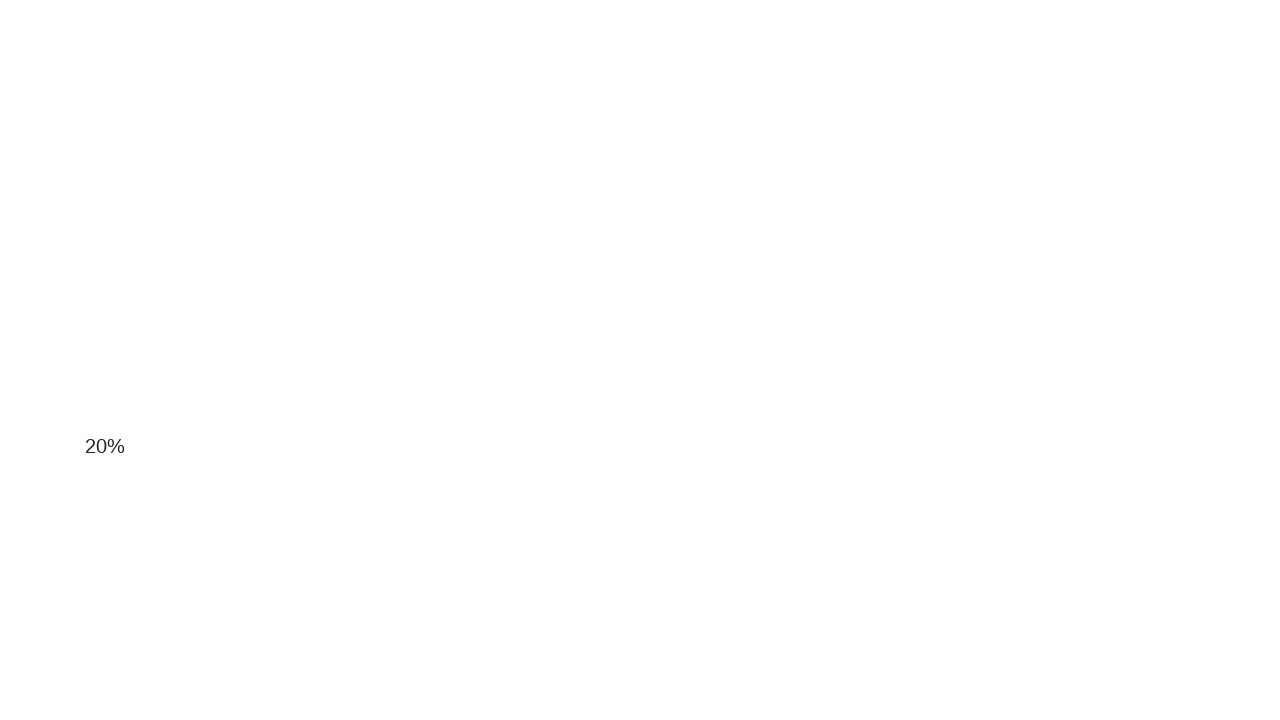

Scrolled down 100 pixels (iteration 13)
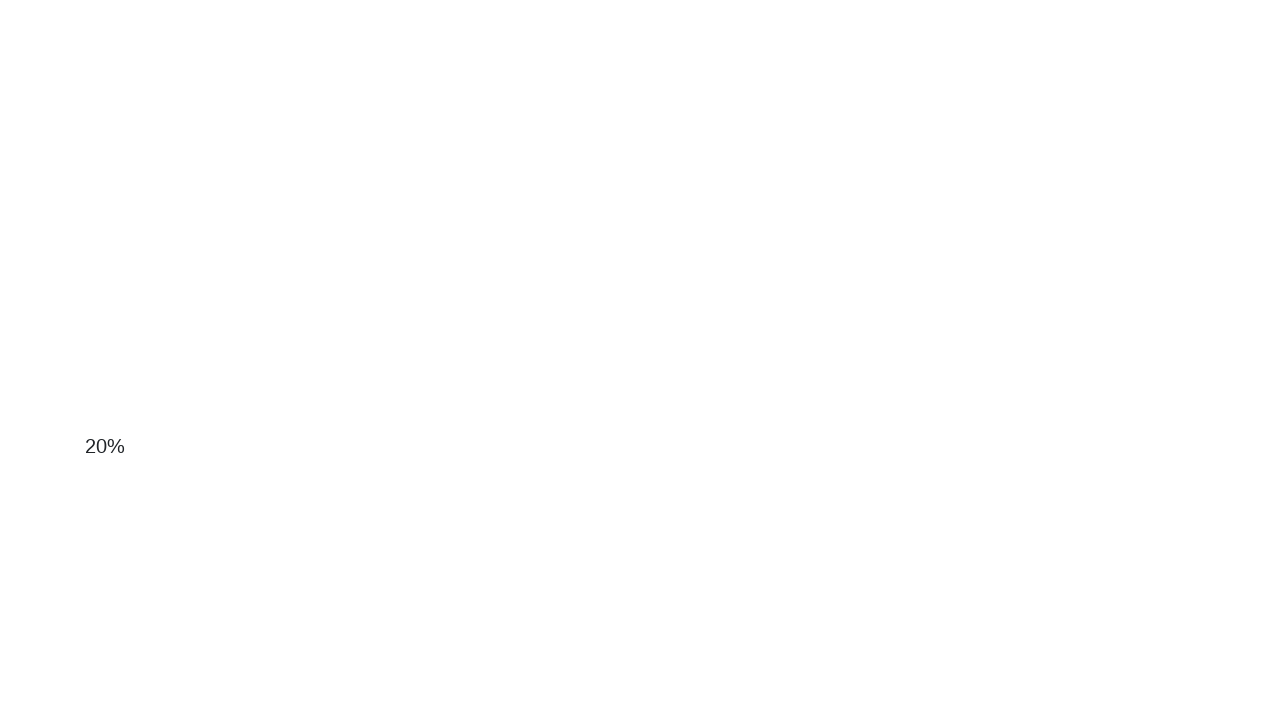

Waited 50ms for page to render
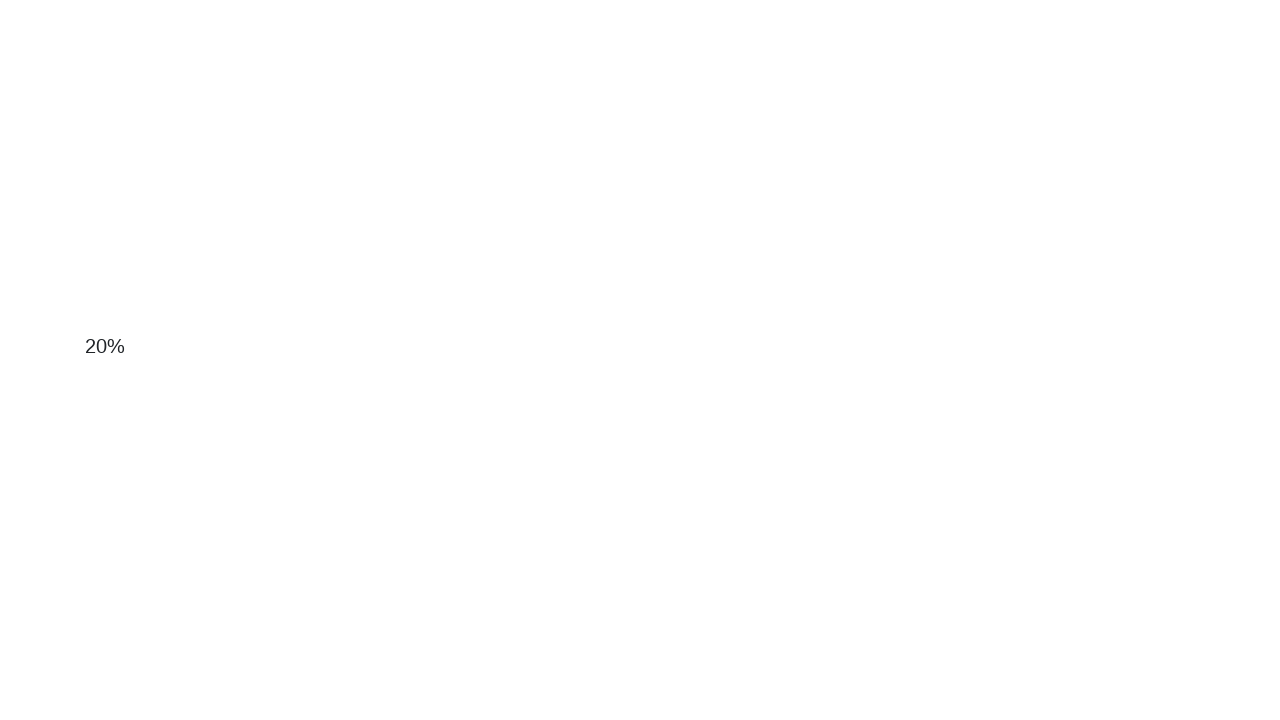

Scrolled down 100 pixels (iteration 14)
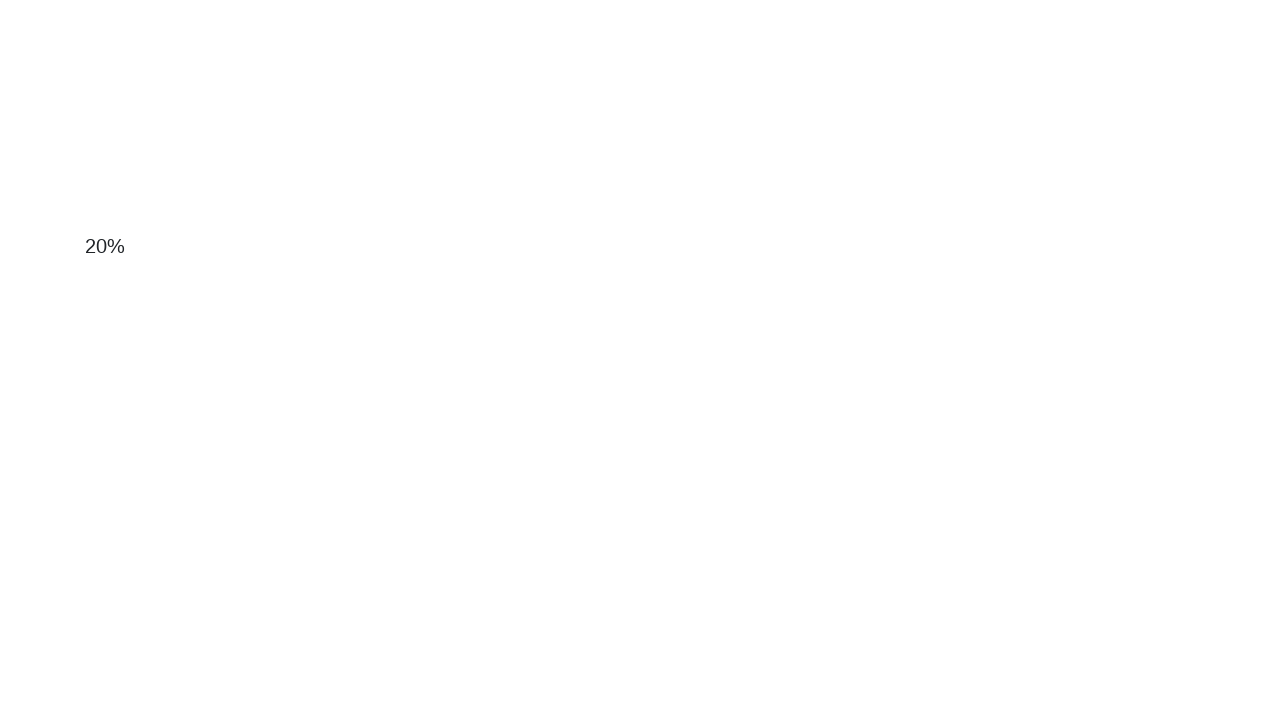

Waited 50ms for page to render
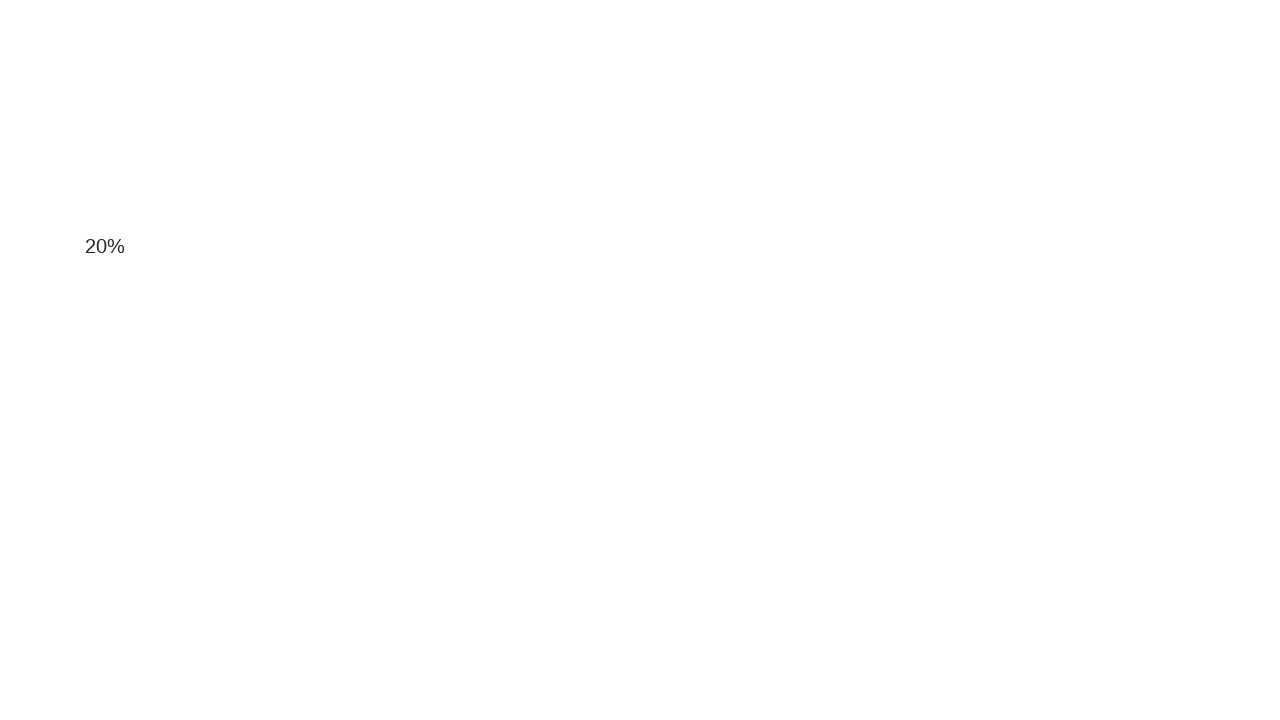

Scrolled down 100 pixels (iteration 15)
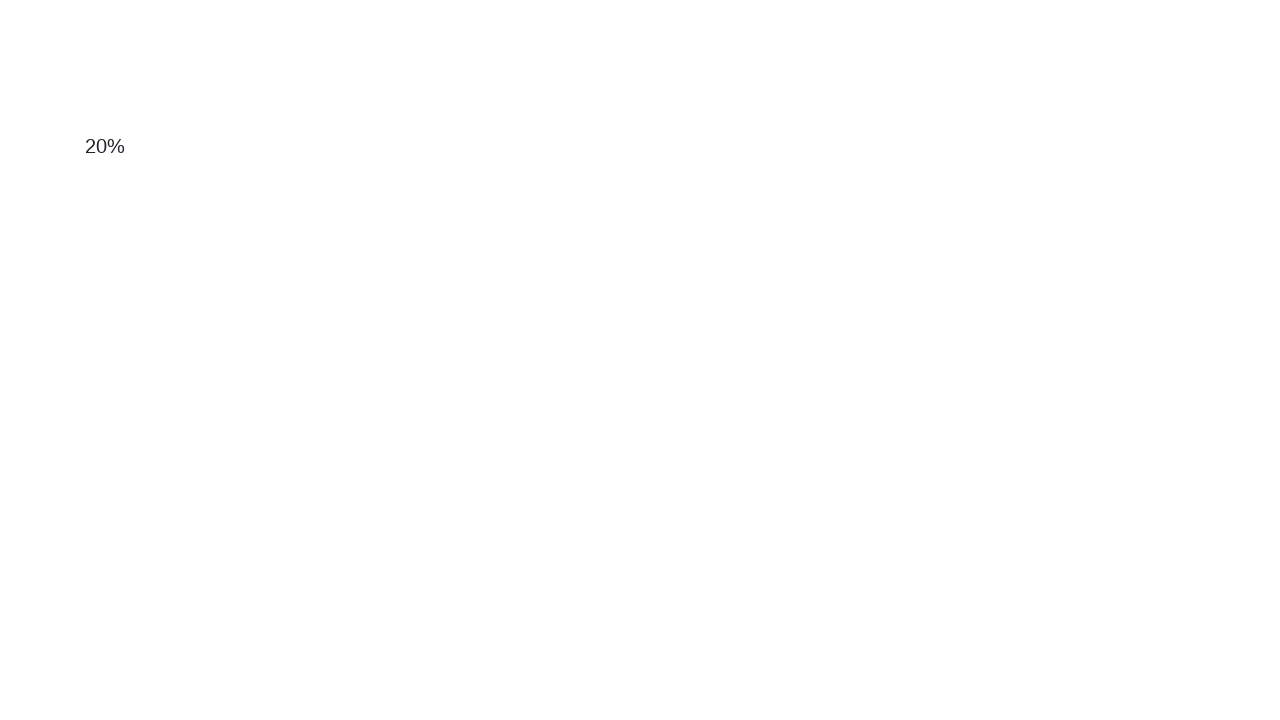

Waited 50ms for page to render
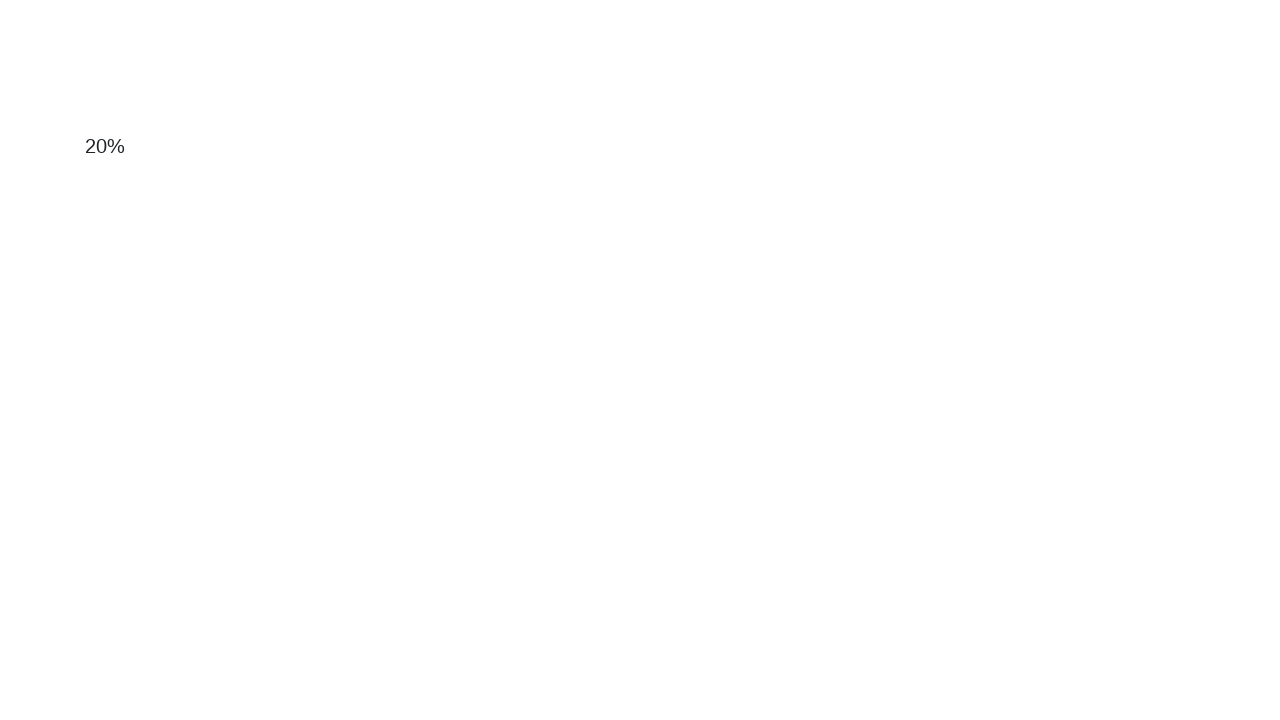

Scrolled down 100 pixels (iteration 16)
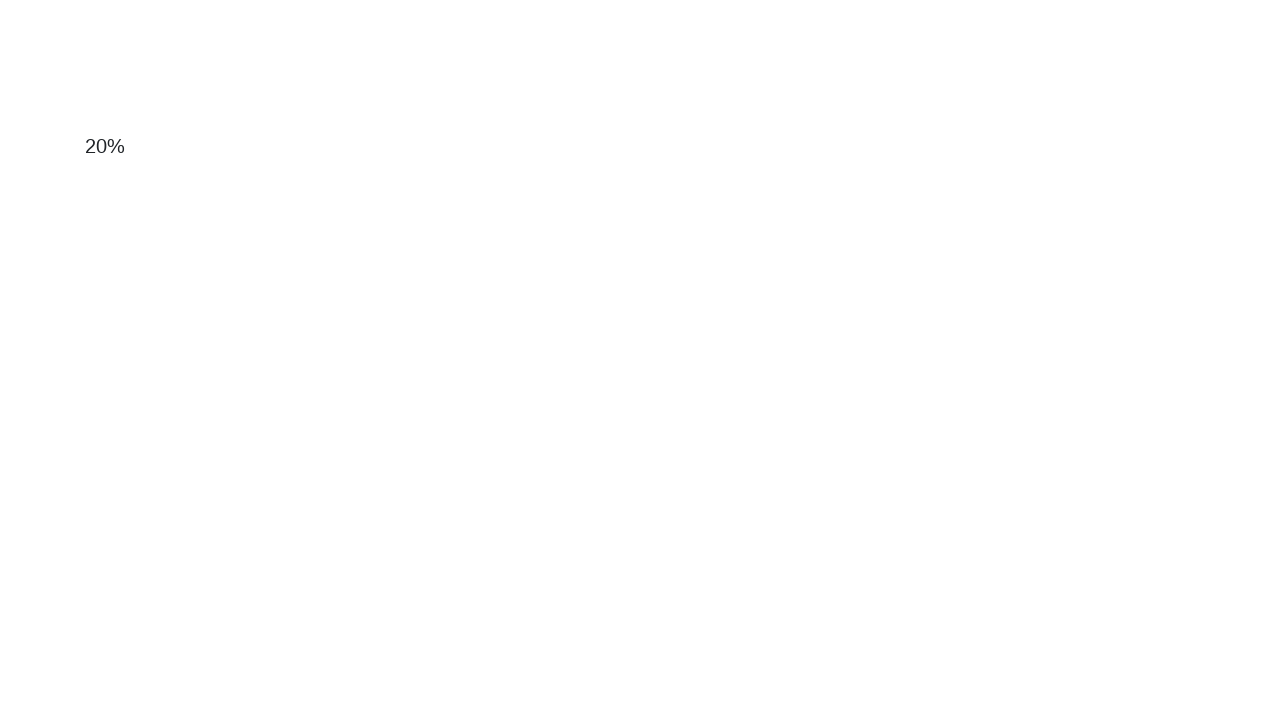

Waited 50ms for page to render
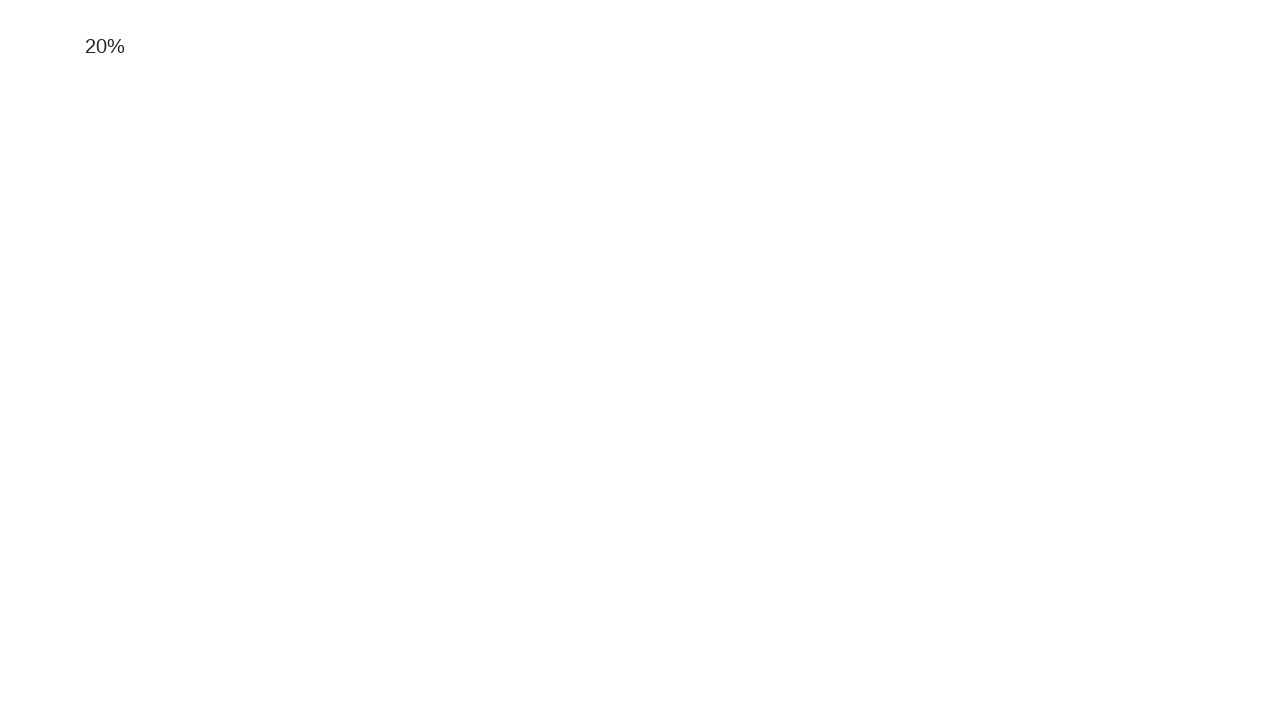

Scrolled down 100 pixels (iteration 17)
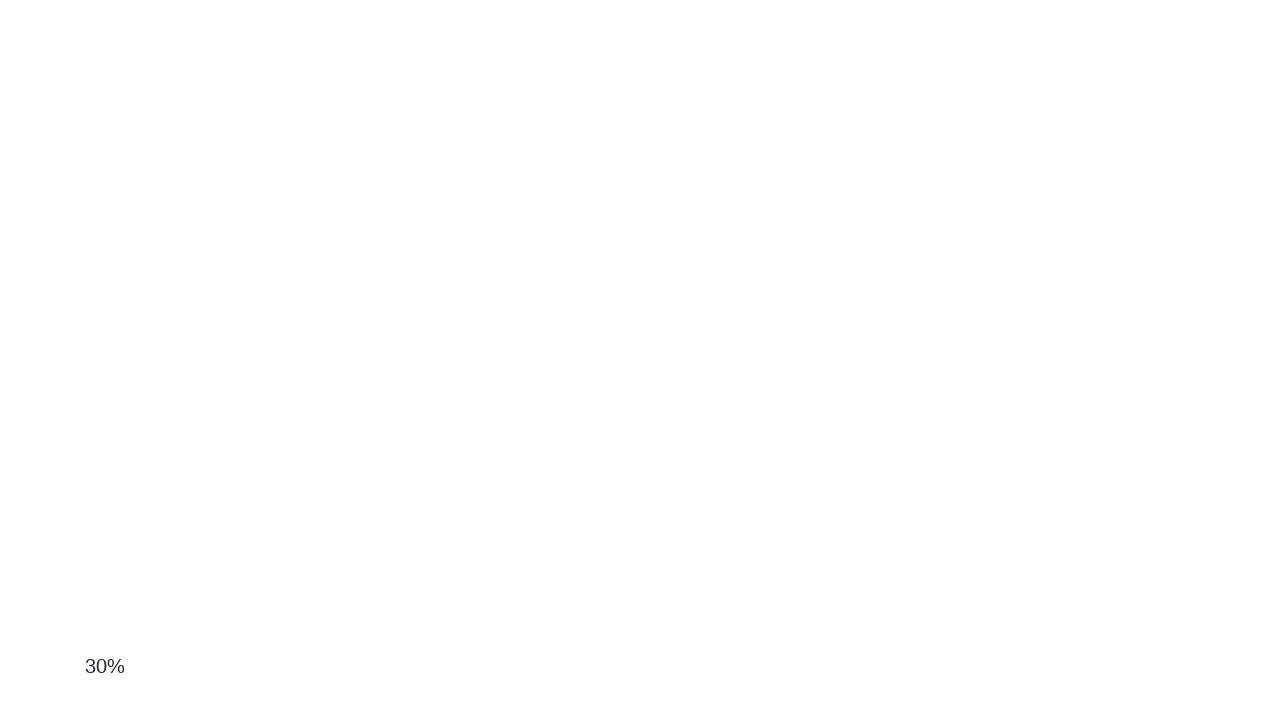

Waited 50ms for page to render
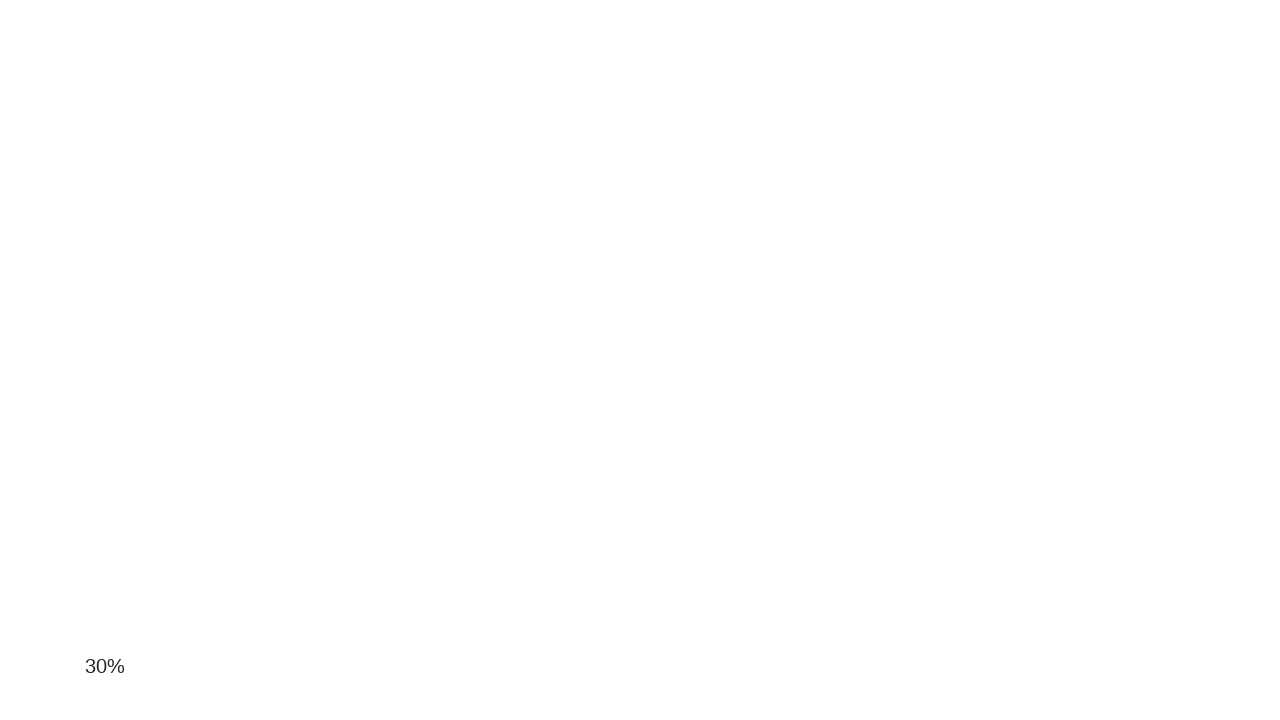

Scrolled down 100 pixels (iteration 18)
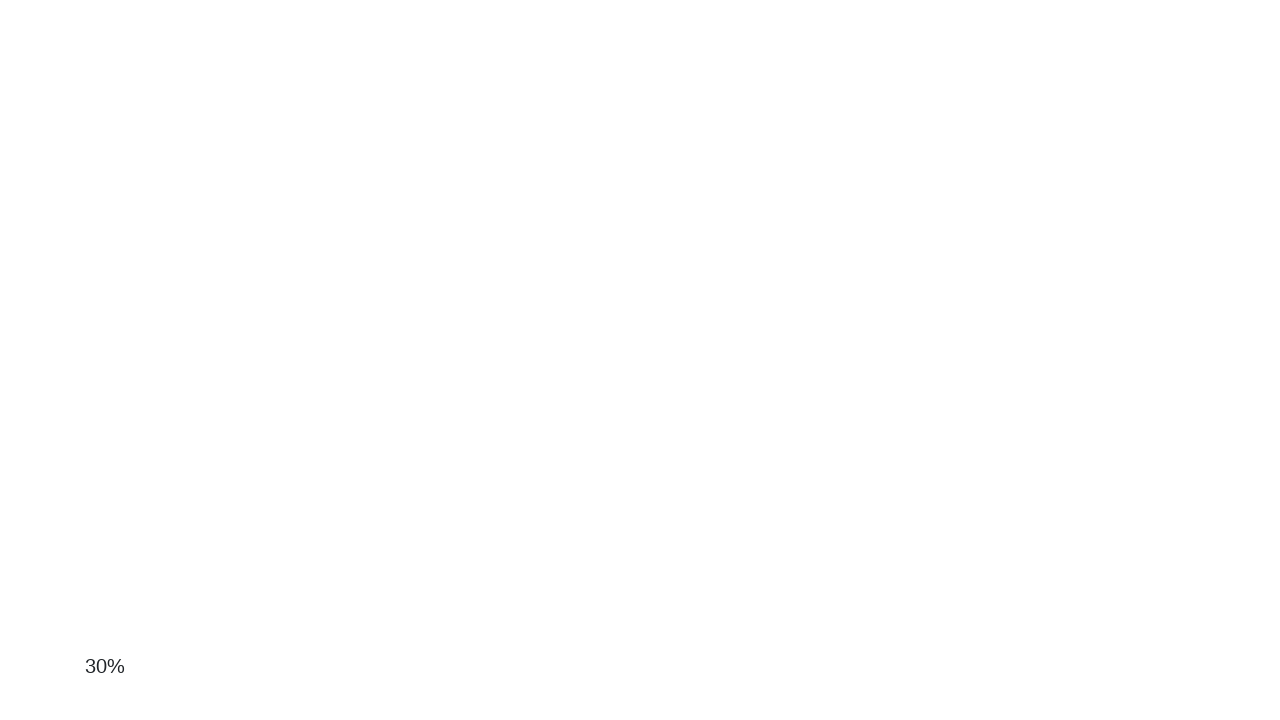

Waited 50ms for page to render
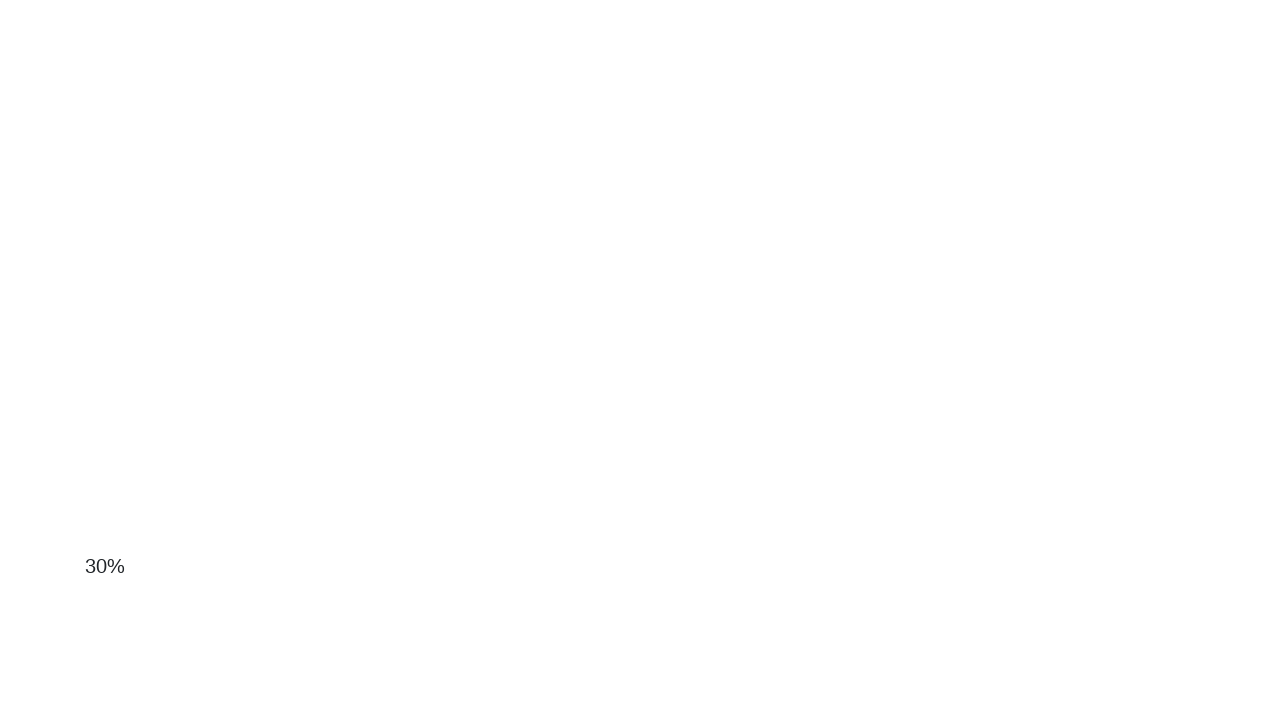

Scrolled down 100 pixels (iteration 19)
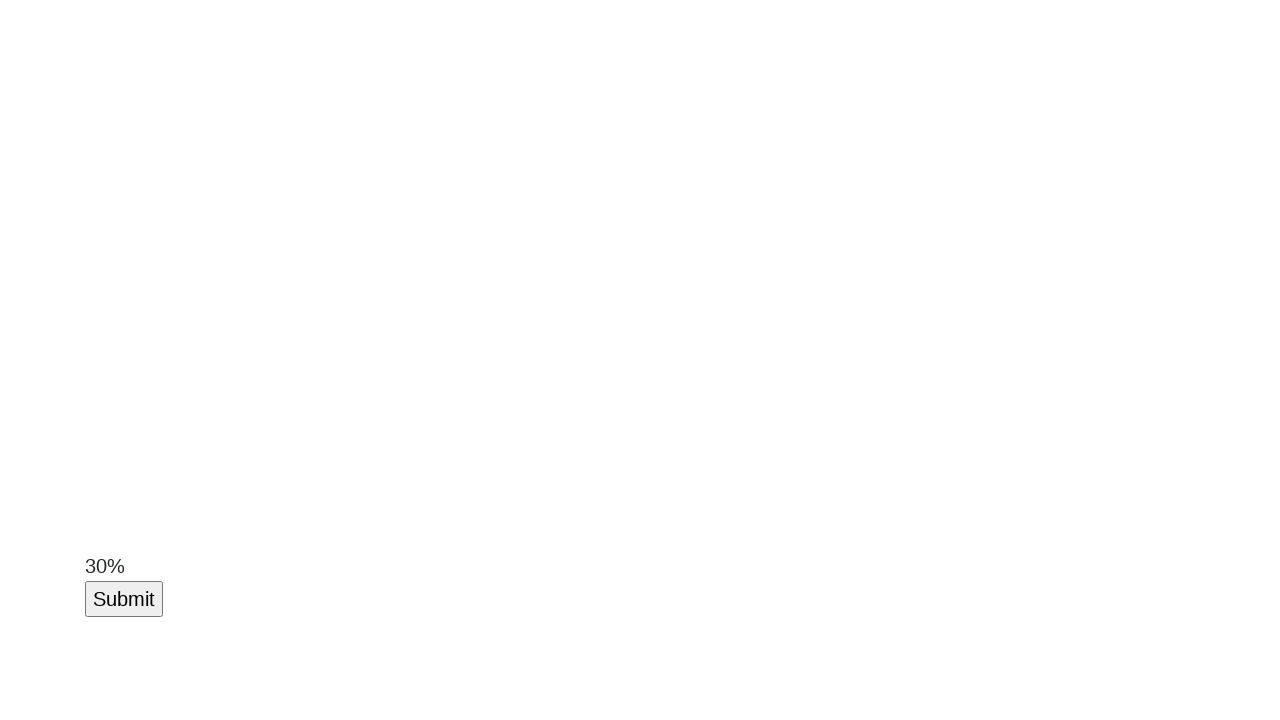

Scroll button element found
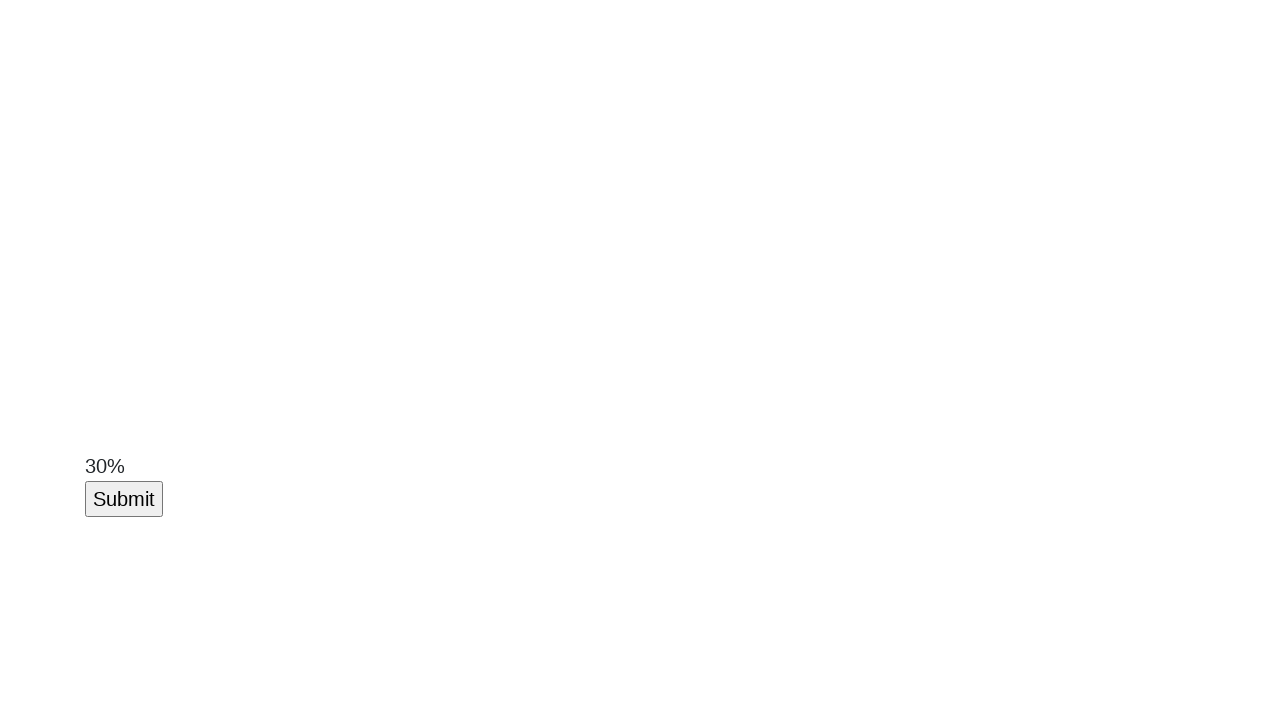

Verified scroll button is visible on page
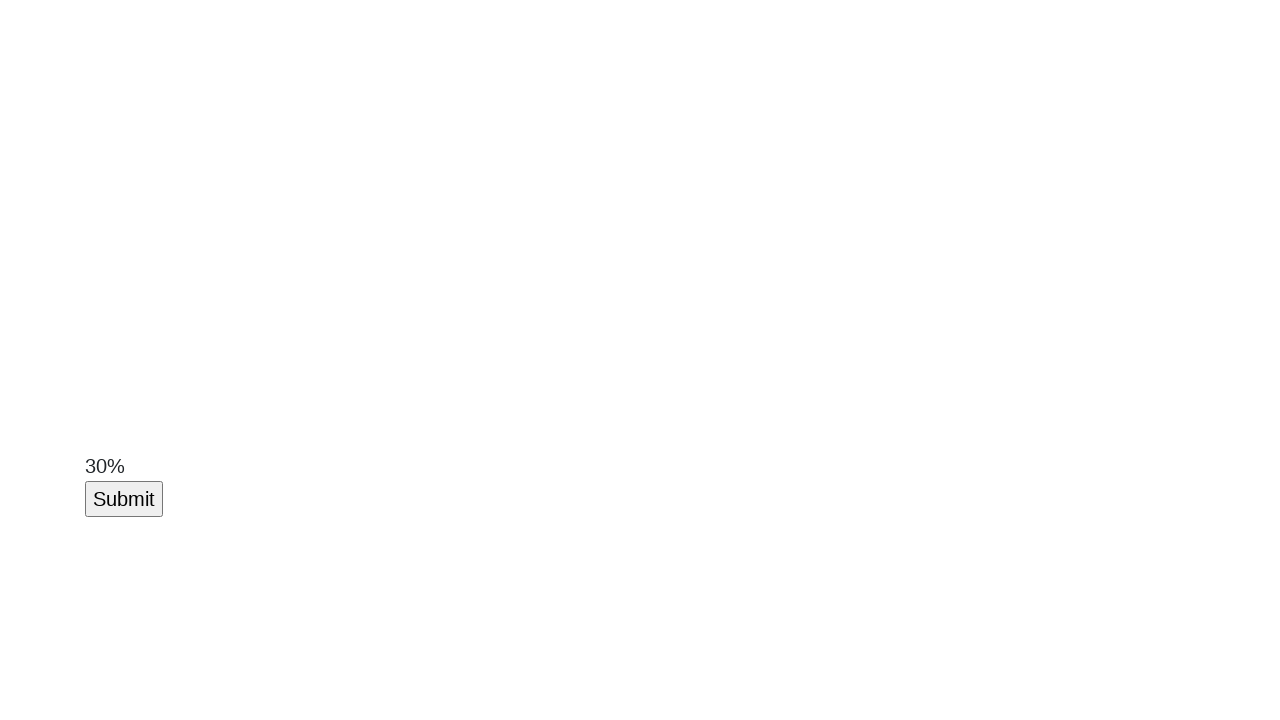

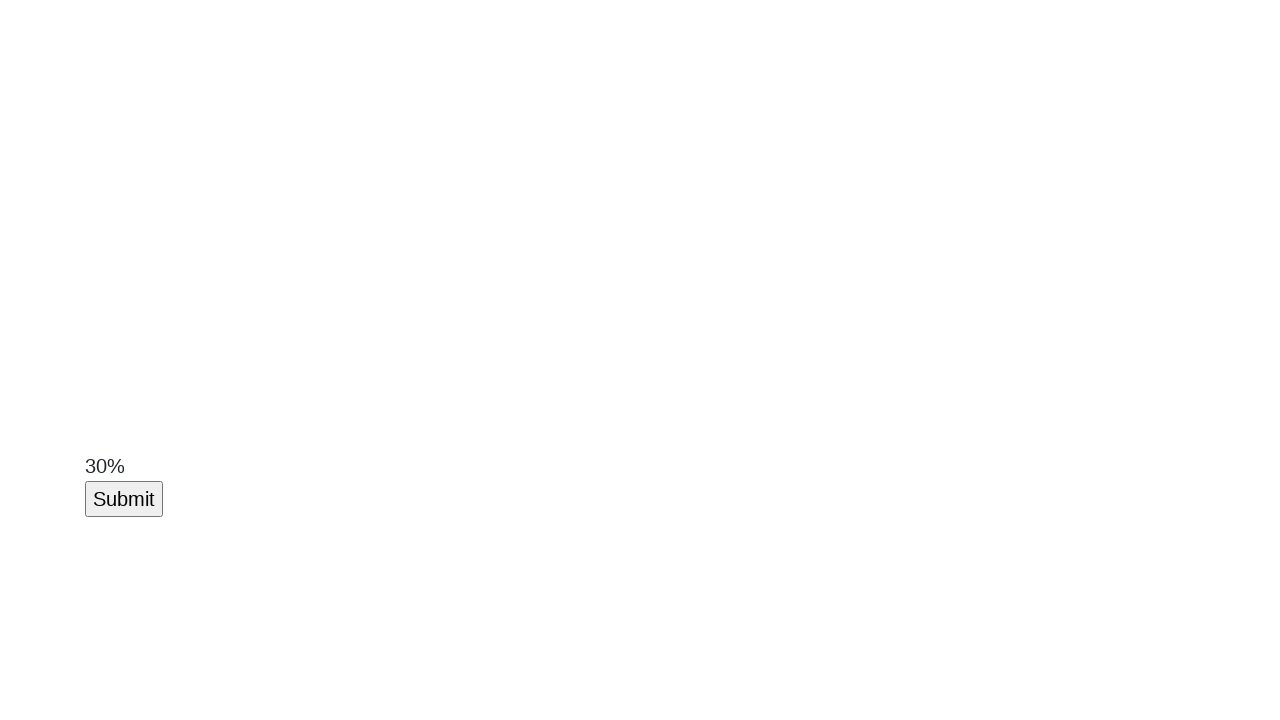